Tests infinite scroll functionality by scrolling down the page multiple times using JavaScript execution to trigger lazy loading of content.

Starting URL: https://practice.cydeo.com/infinite_scroll

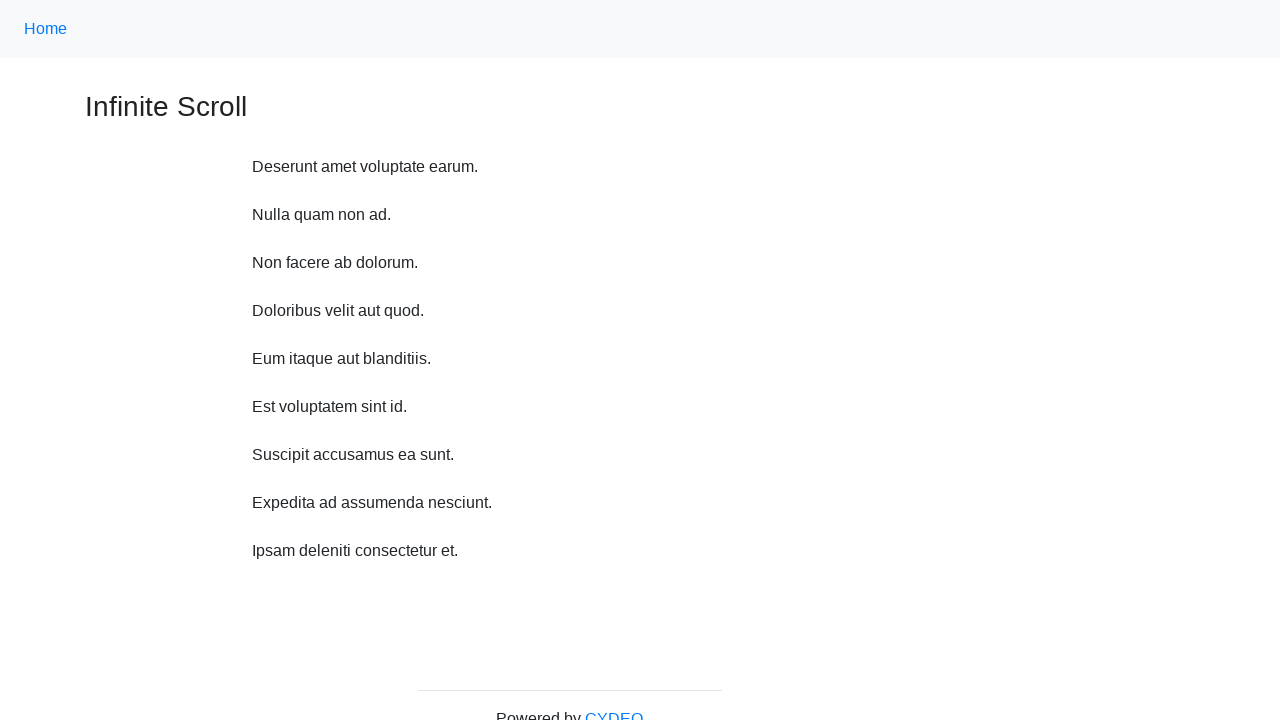

Scrolled down 750 pixels (iteration 1/10) to trigger lazy loading
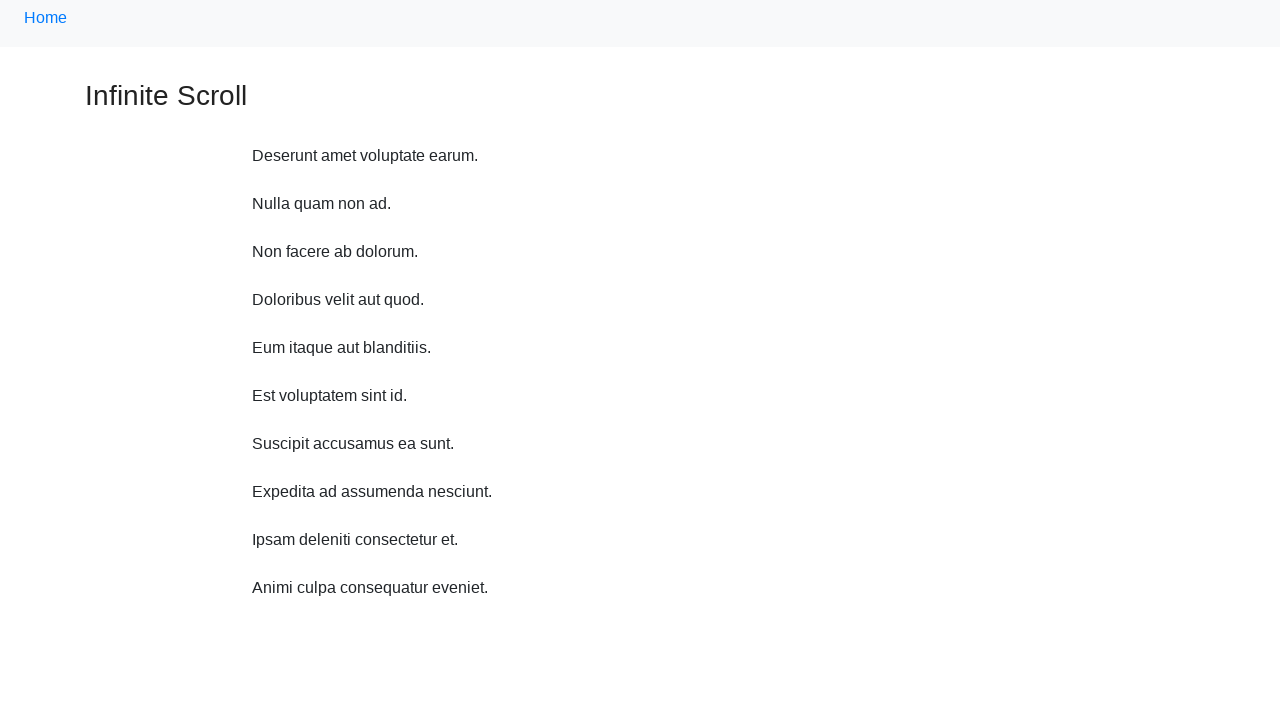

Waited 500ms for content to load after scroll (iteration 1/10)
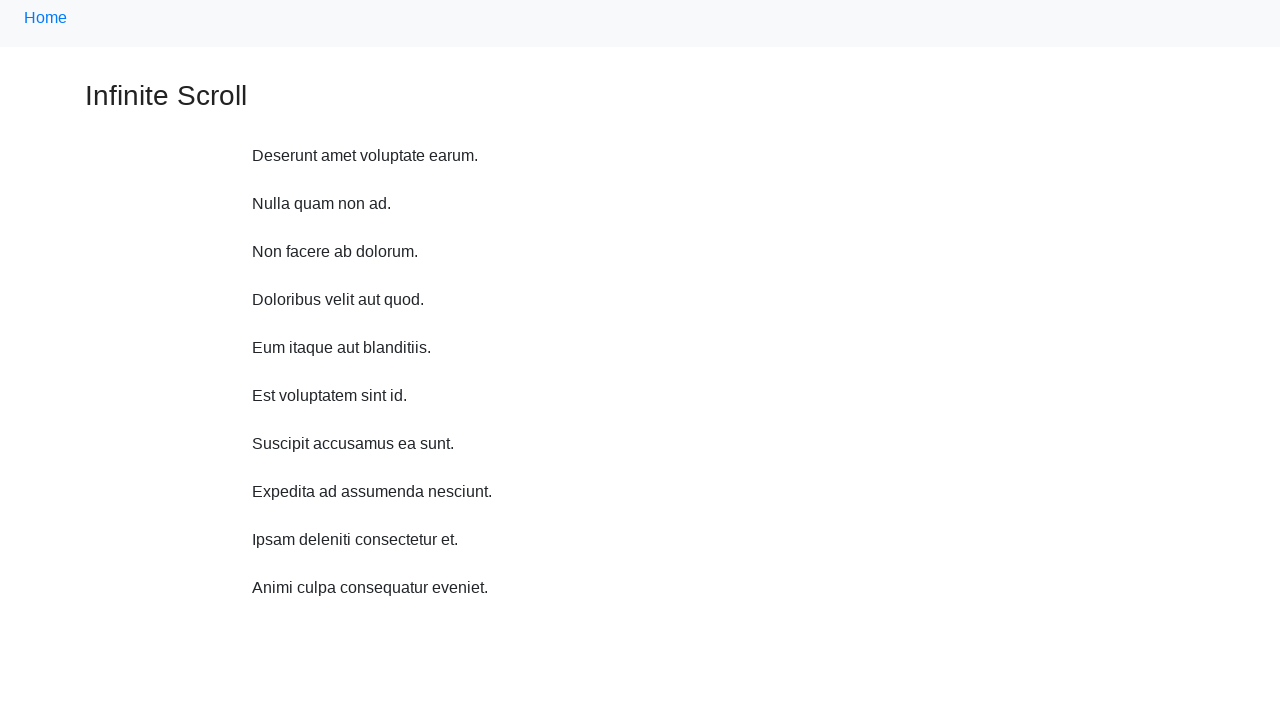

Scrolled down 750 pixels (iteration 2/10) to trigger lazy loading
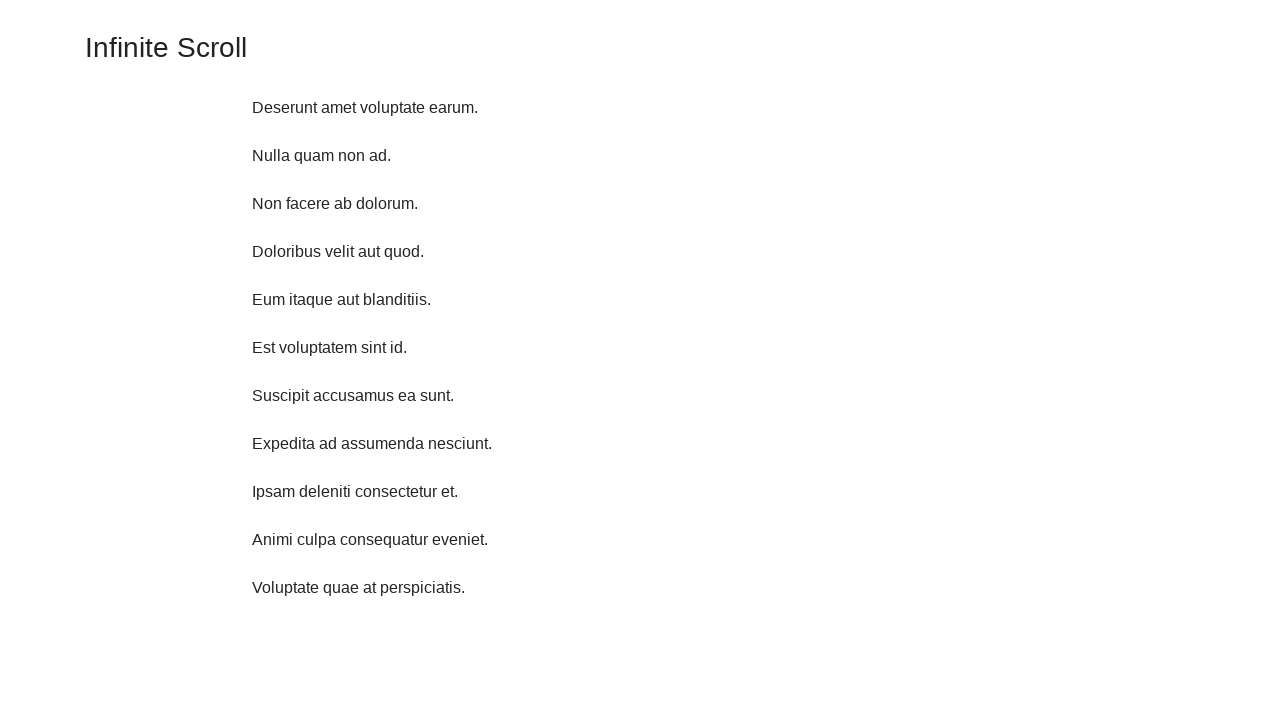

Waited 500ms for content to load after scroll (iteration 2/10)
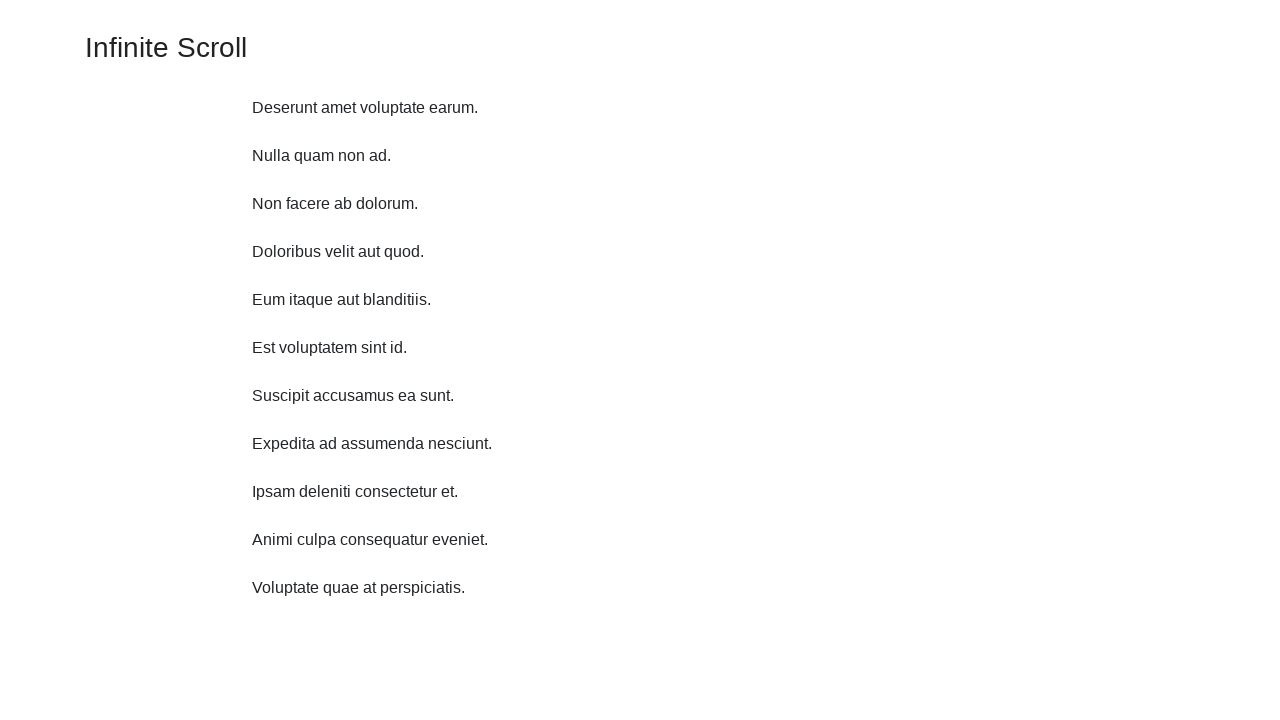

Scrolled down 750 pixels (iteration 3/10) to trigger lazy loading
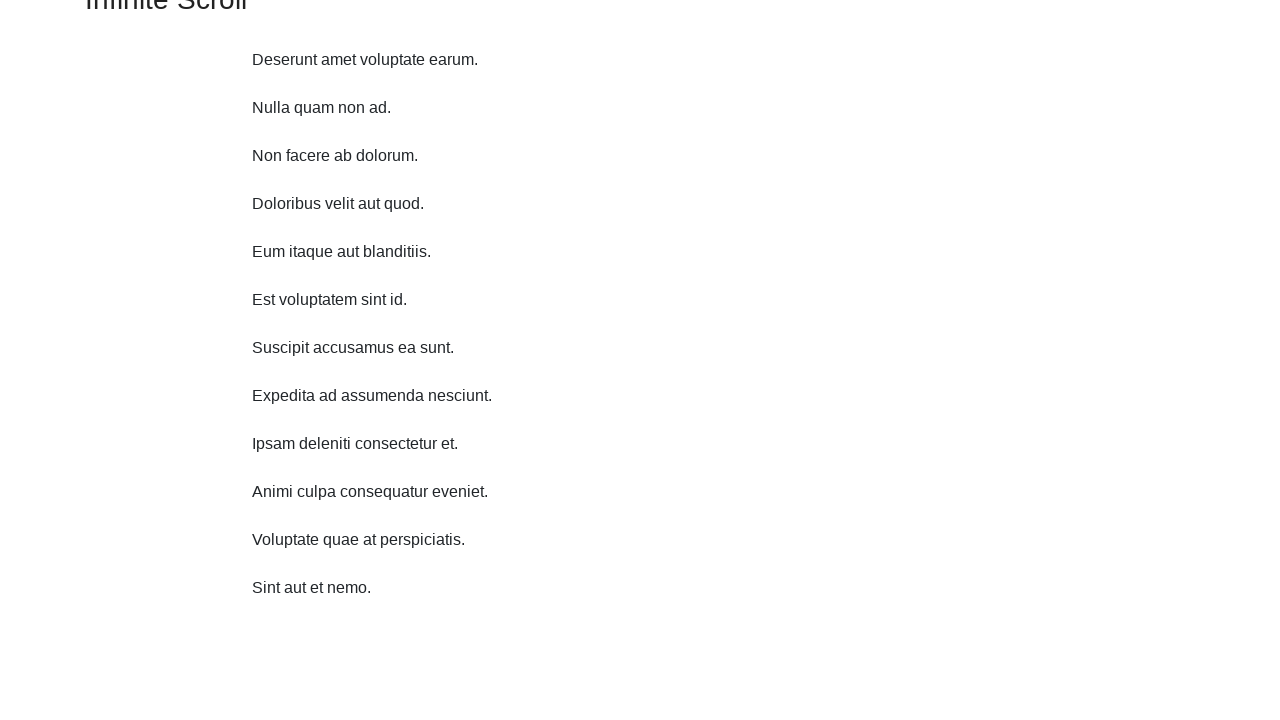

Waited 500ms for content to load after scroll (iteration 3/10)
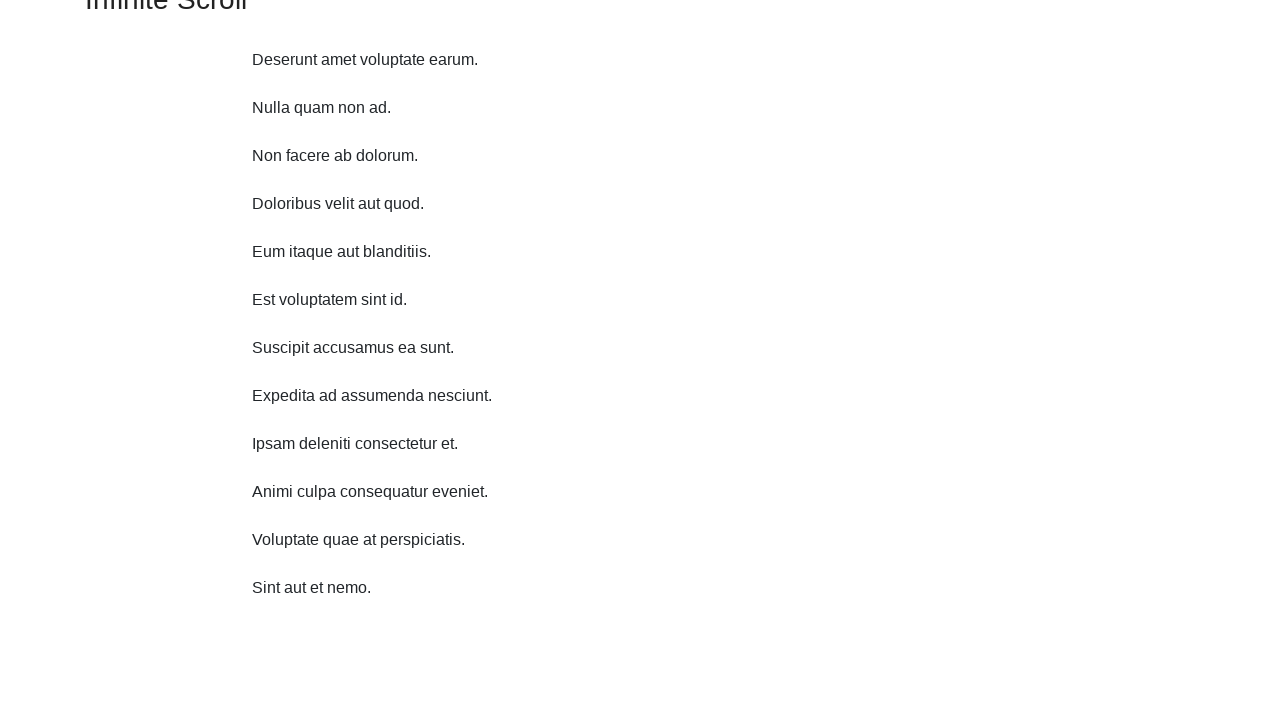

Scrolled down 750 pixels (iteration 4/10) to trigger lazy loading
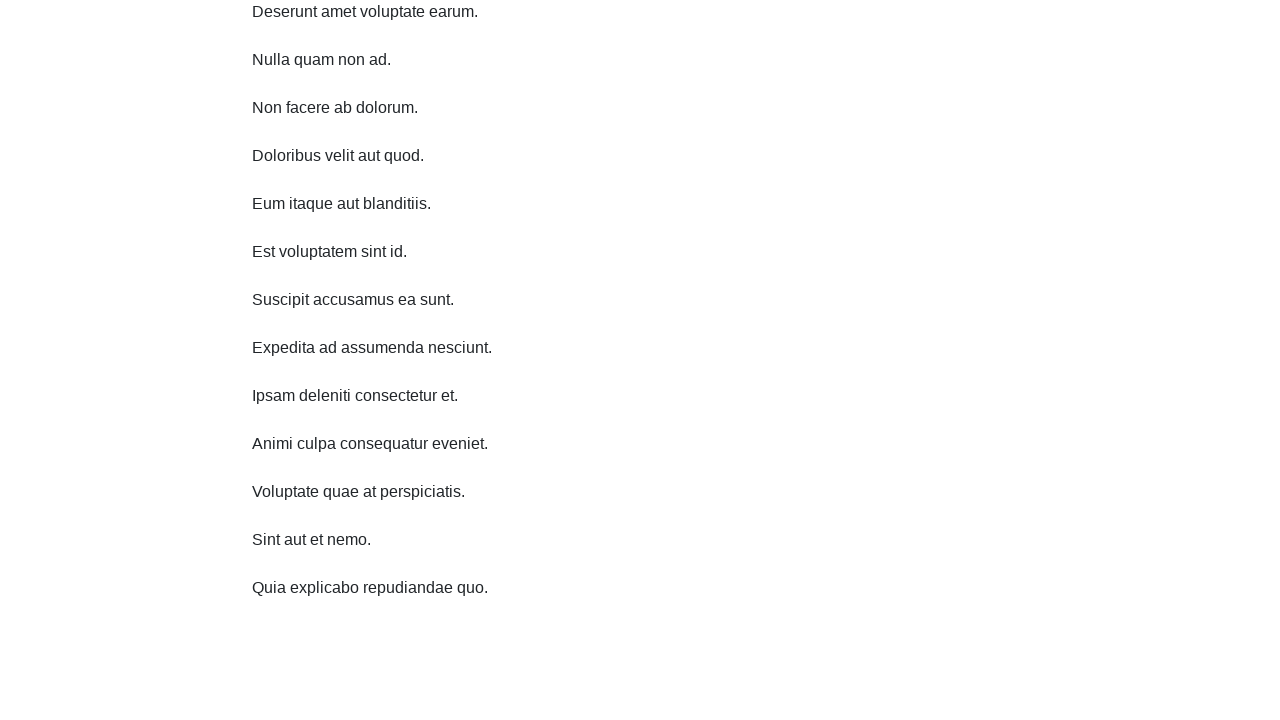

Waited 500ms for content to load after scroll (iteration 4/10)
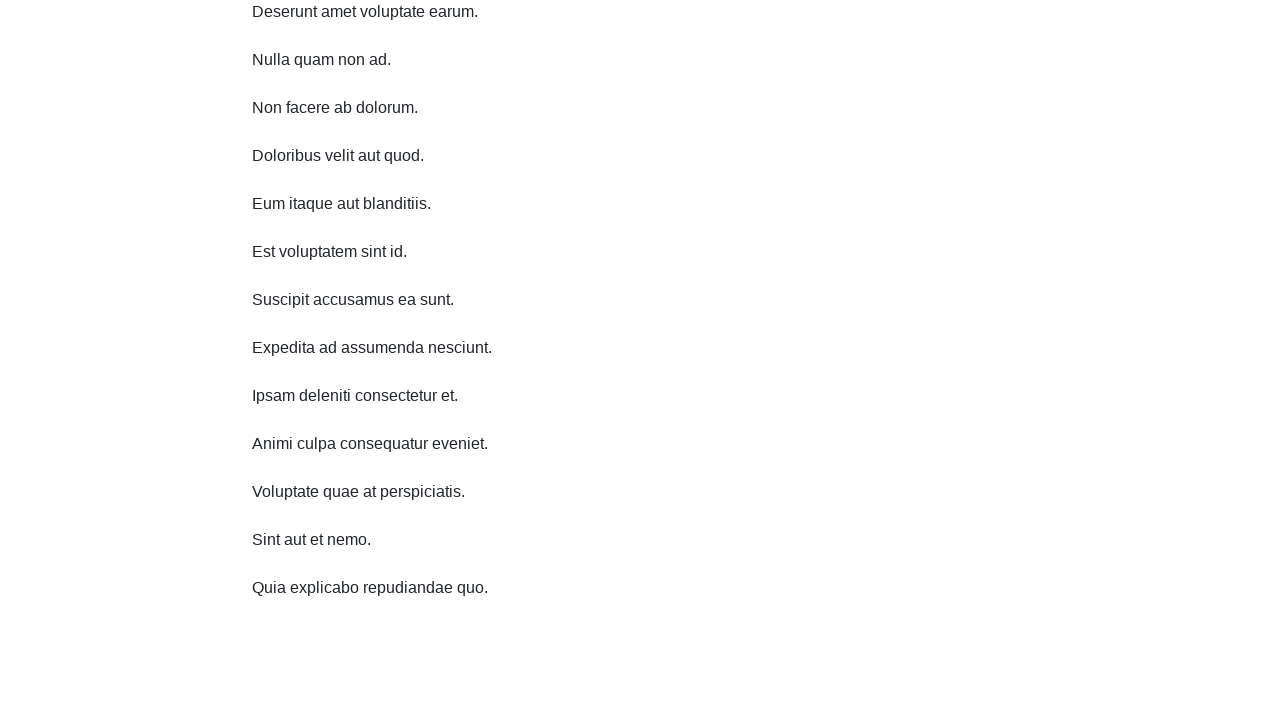

Scrolled down 750 pixels (iteration 5/10) to trigger lazy loading
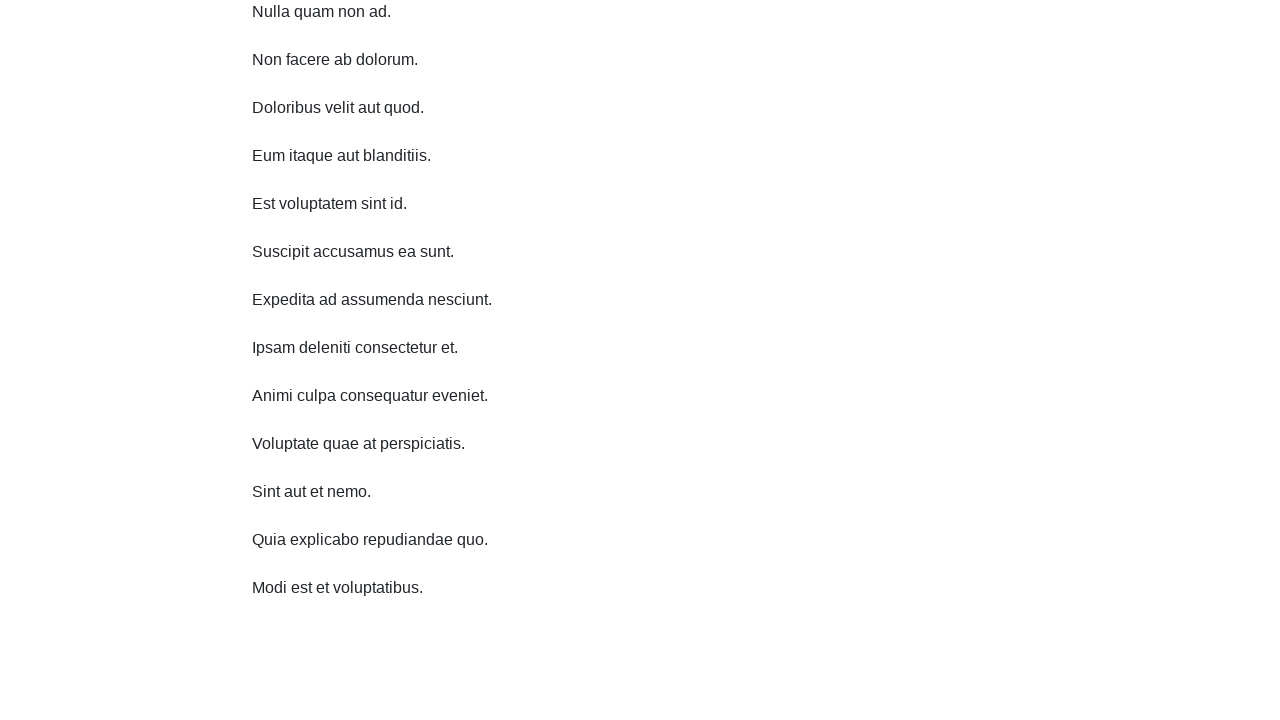

Waited 500ms for content to load after scroll (iteration 5/10)
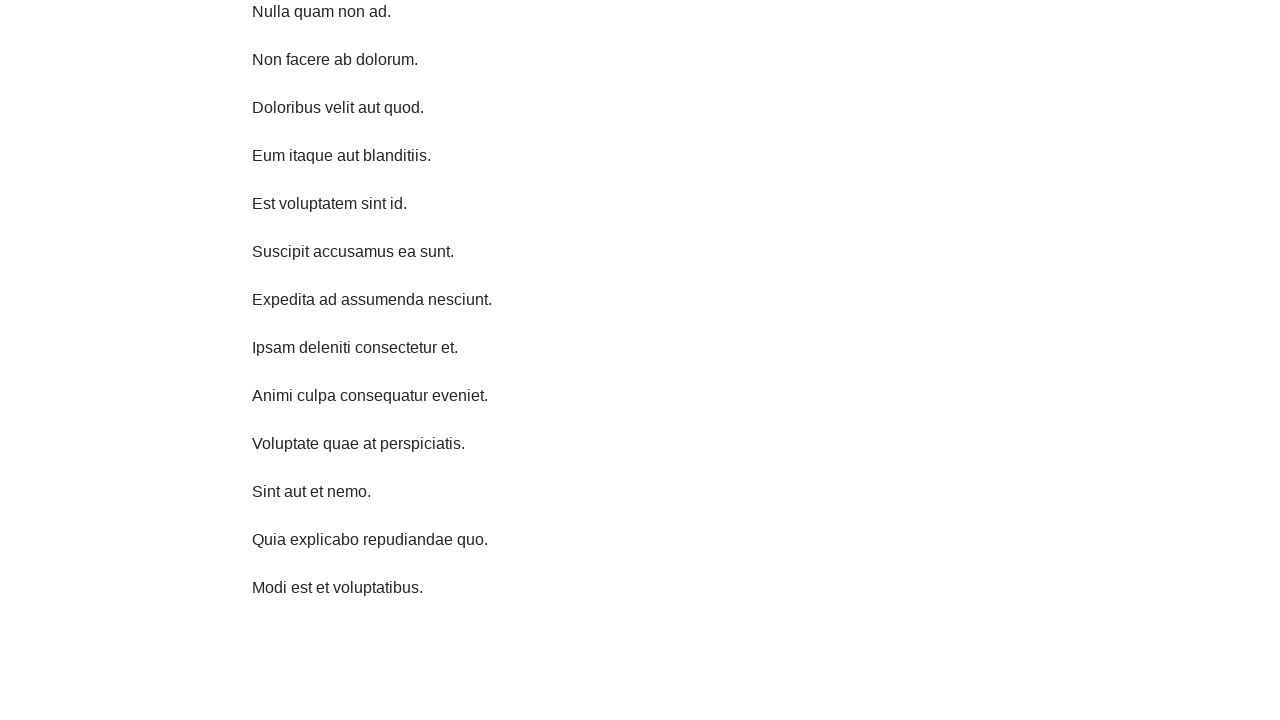

Scrolled down 750 pixels (iteration 6/10) to trigger lazy loading
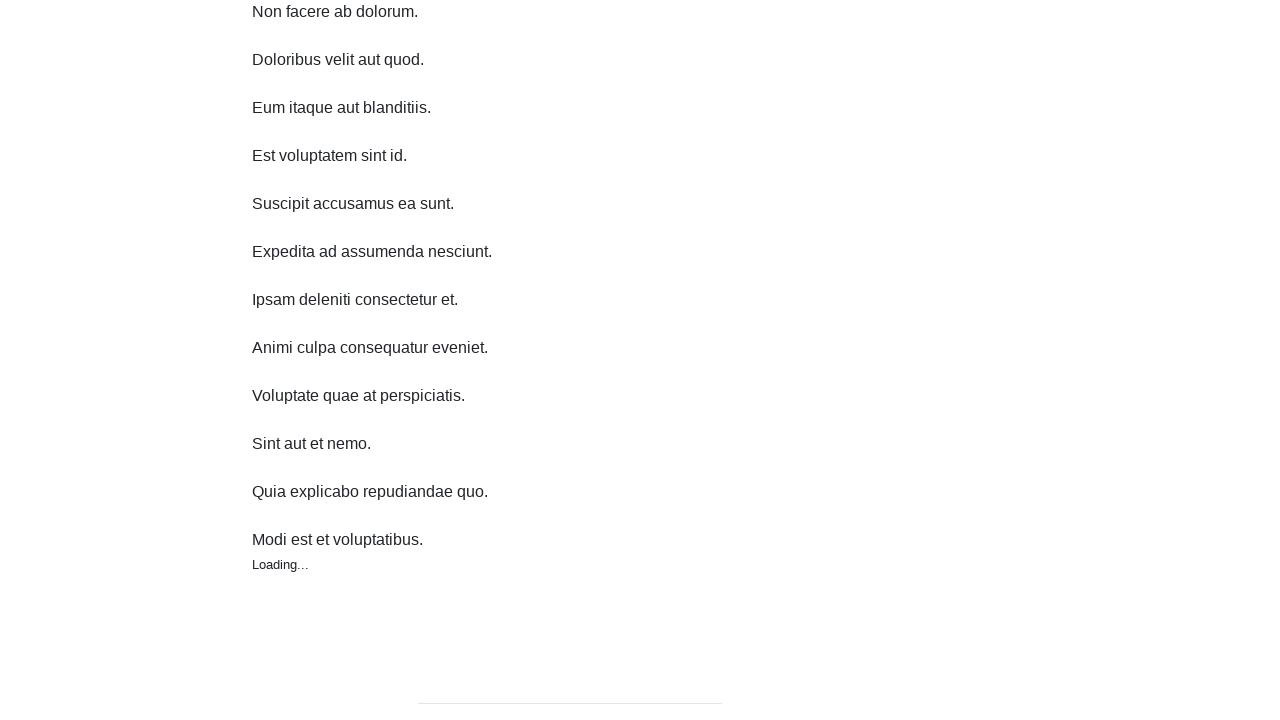

Waited 500ms for content to load after scroll (iteration 6/10)
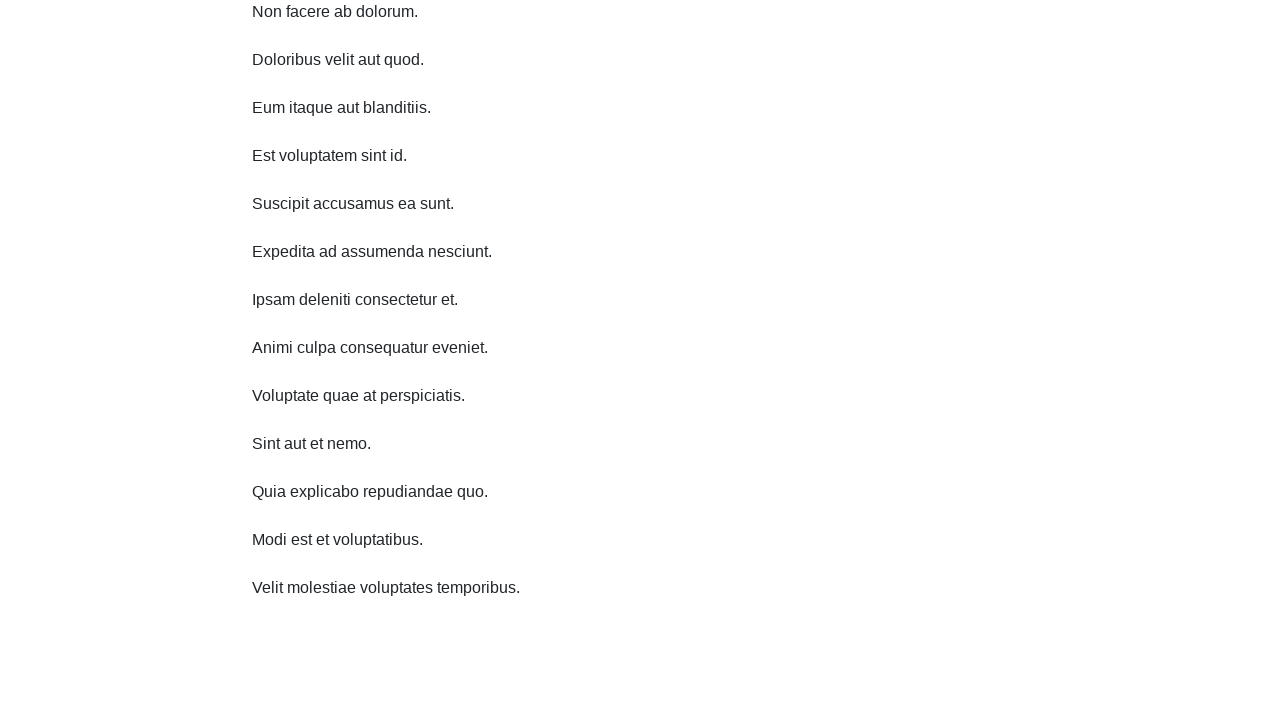

Scrolled down 750 pixels (iteration 7/10) to trigger lazy loading
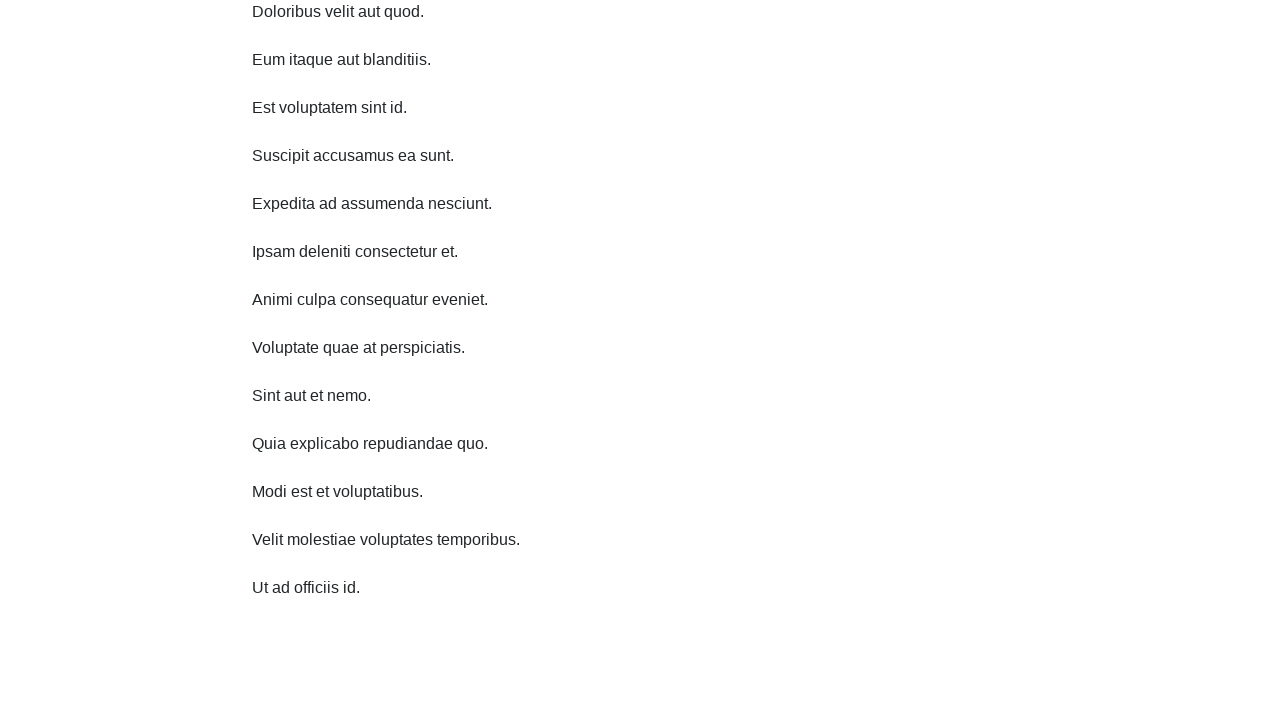

Waited 500ms for content to load after scroll (iteration 7/10)
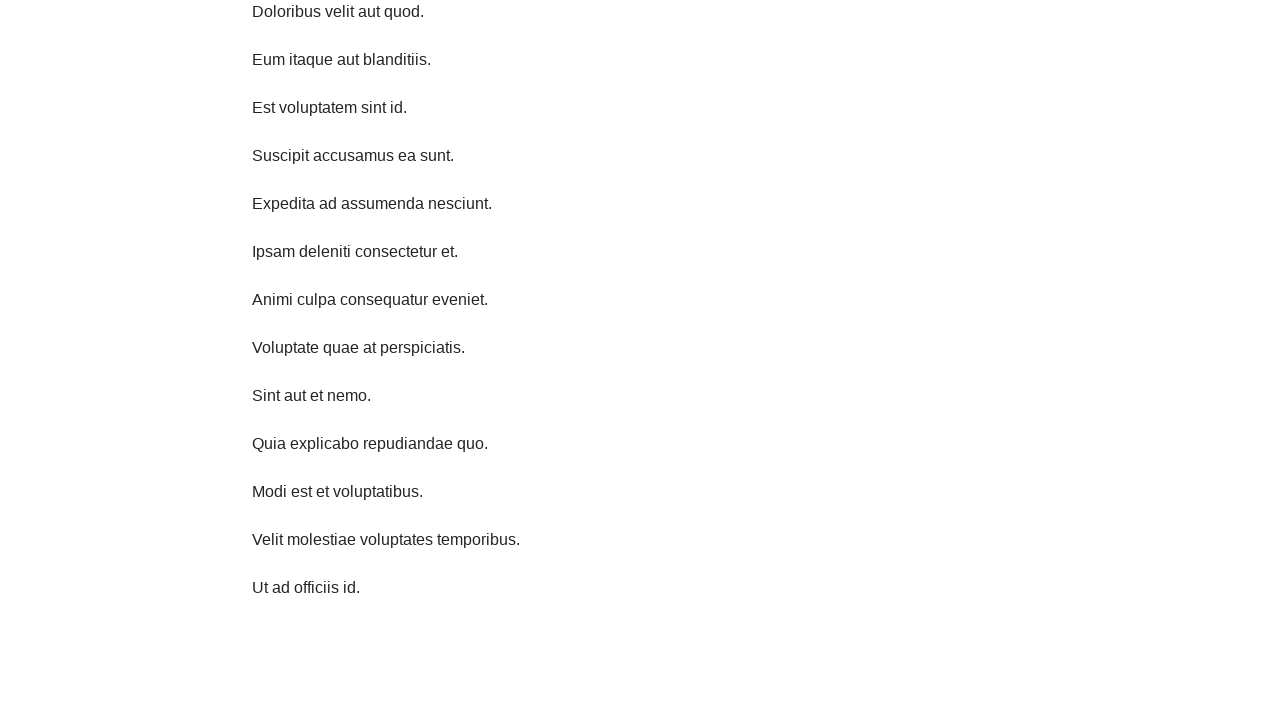

Scrolled down 750 pixels (iteration 8/10) to trigger lazy loading
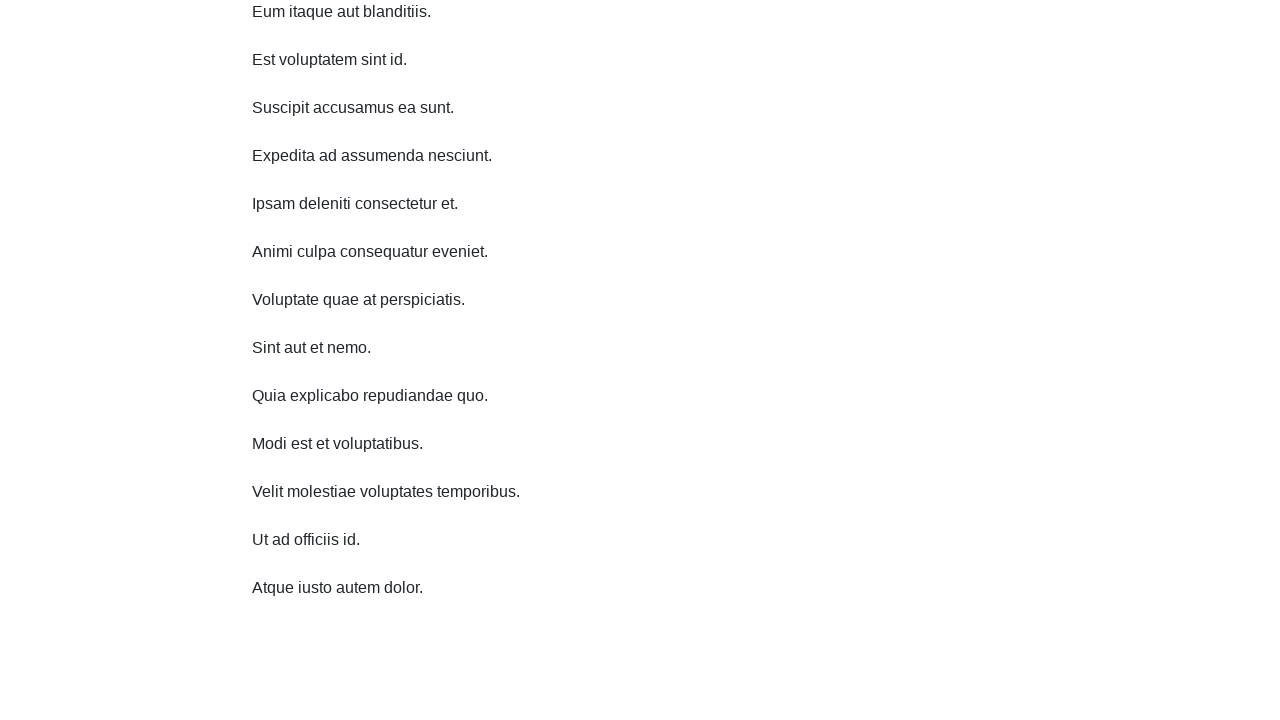

Waited 500ms for content to load after scroll (iteration 8/10)
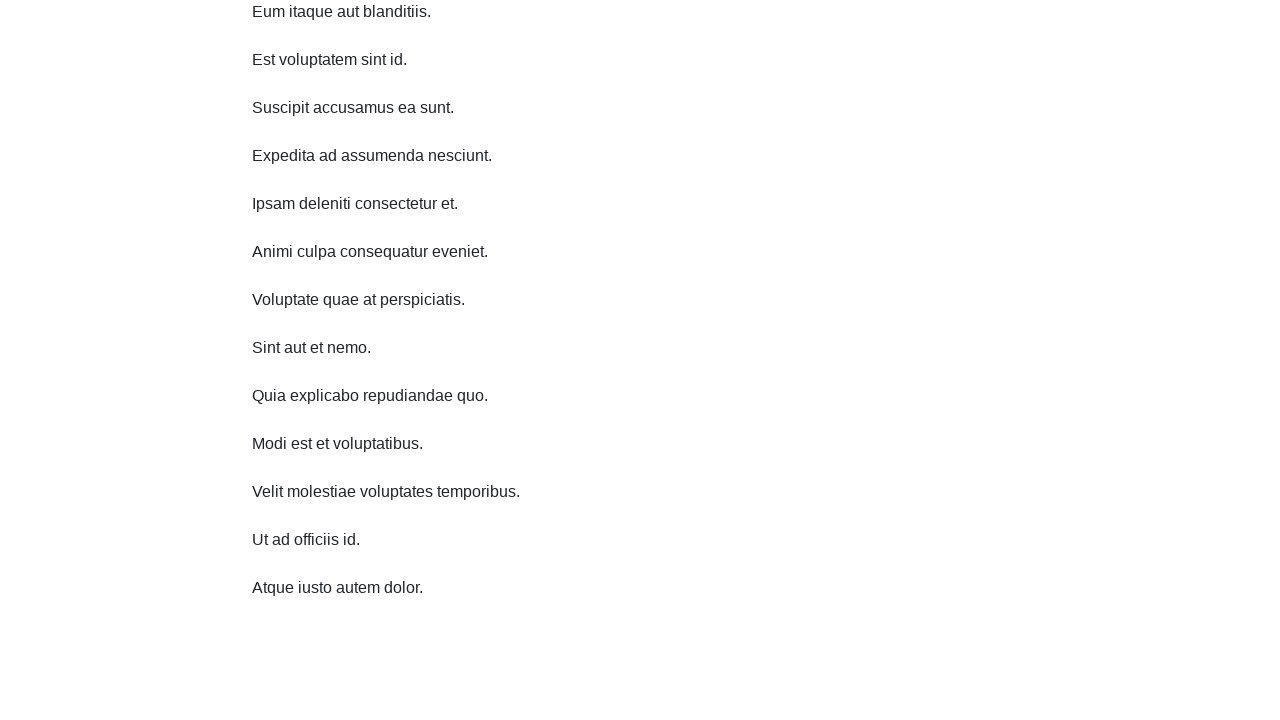

Scrolled down 750 pixels (iteration 9/10) to trigger lazy loading
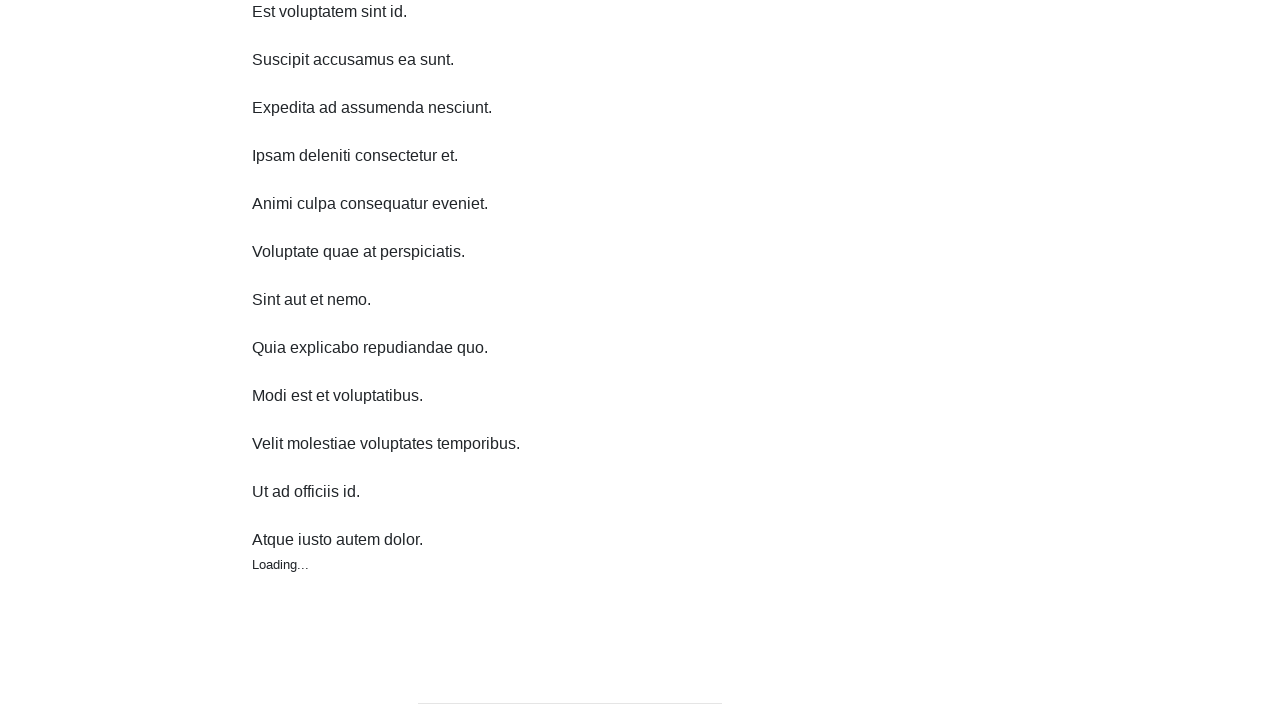

Waited 500ms for content to load after scroll (iteration 9/10)
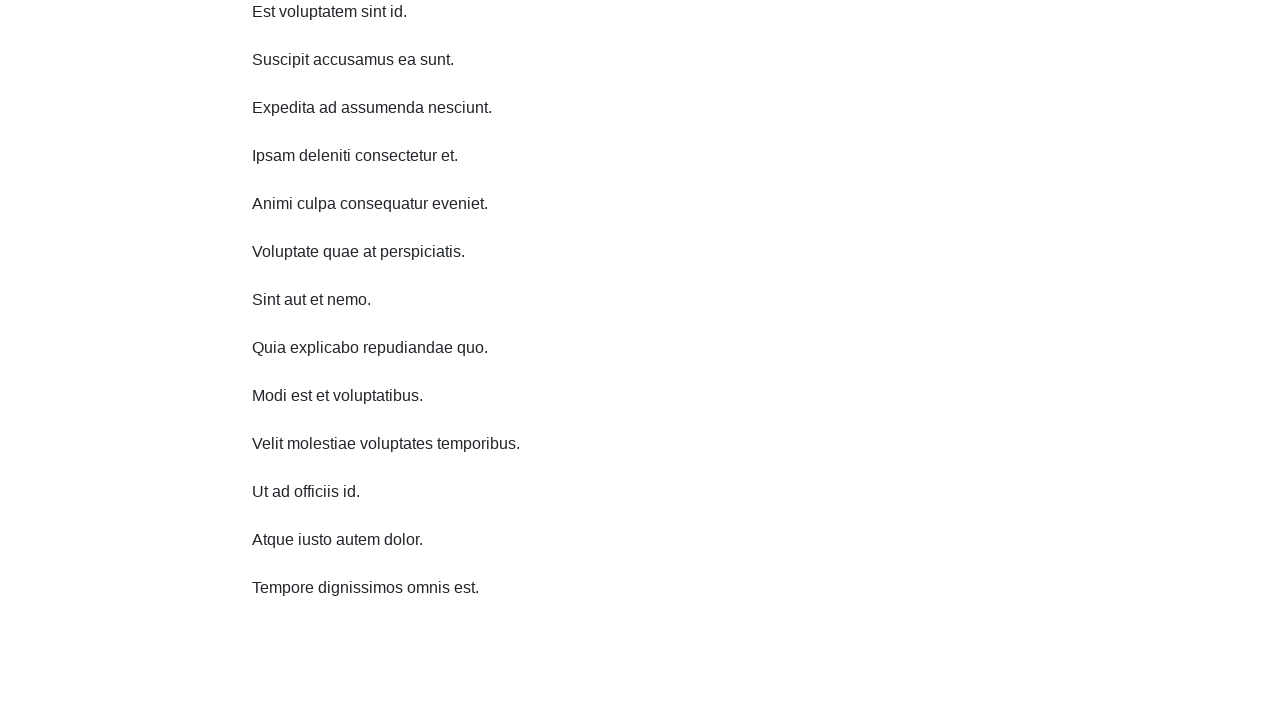

Scrolled down 750 pixels (iteration 10/10) to trigger lazy loading
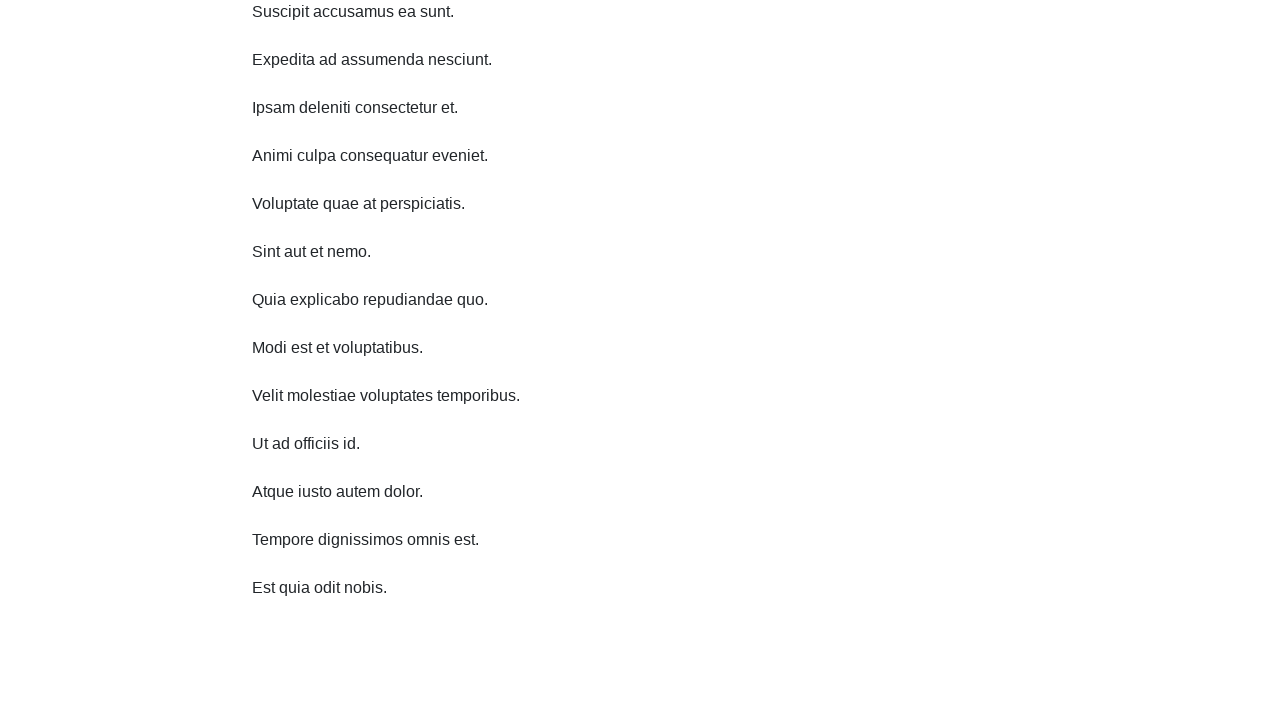

Waited 500ms for content to load after scroll (iteration 10/10)
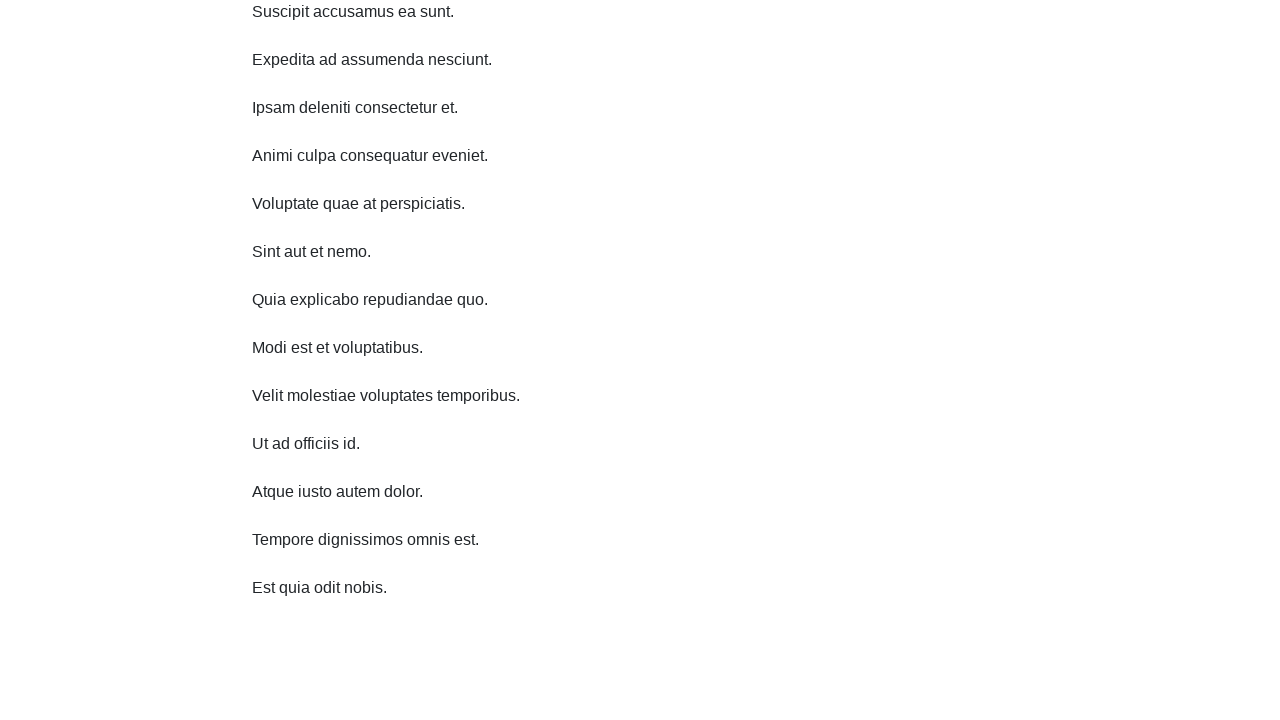

Scrolled up 750 pixels (iteration 1/10)
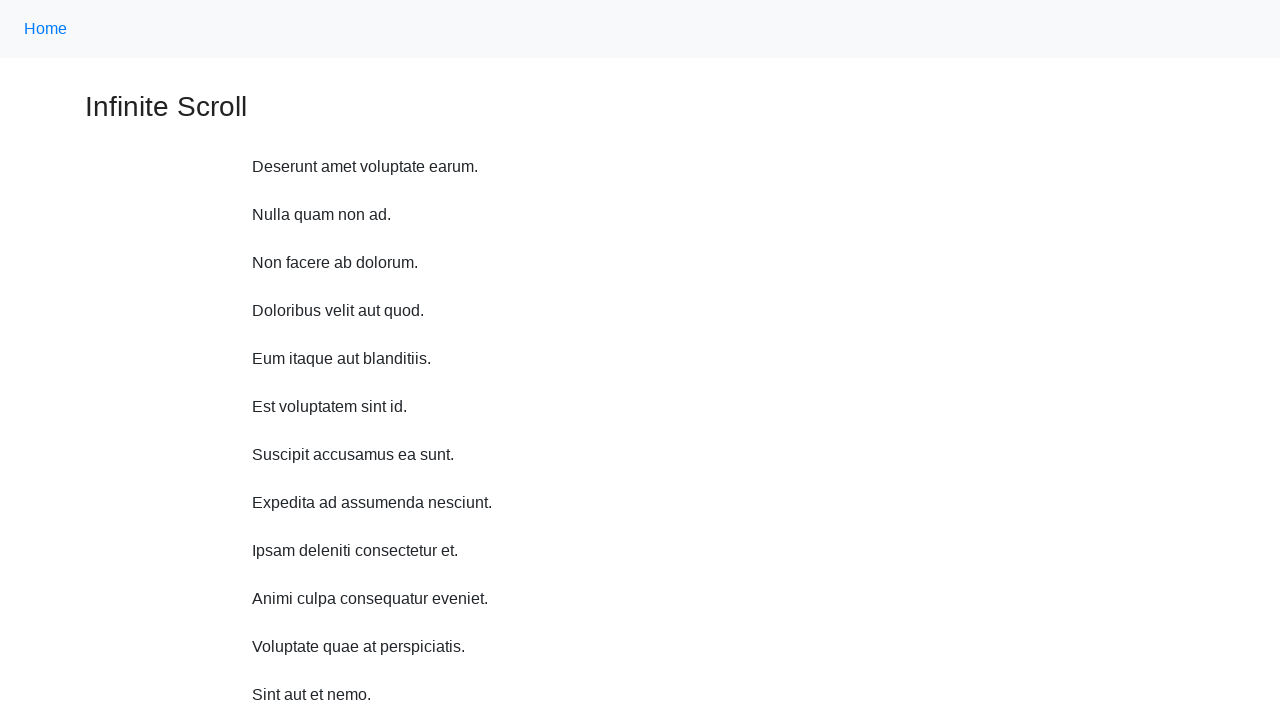

Waited 500ms after scrolling up (iteration 1/10)
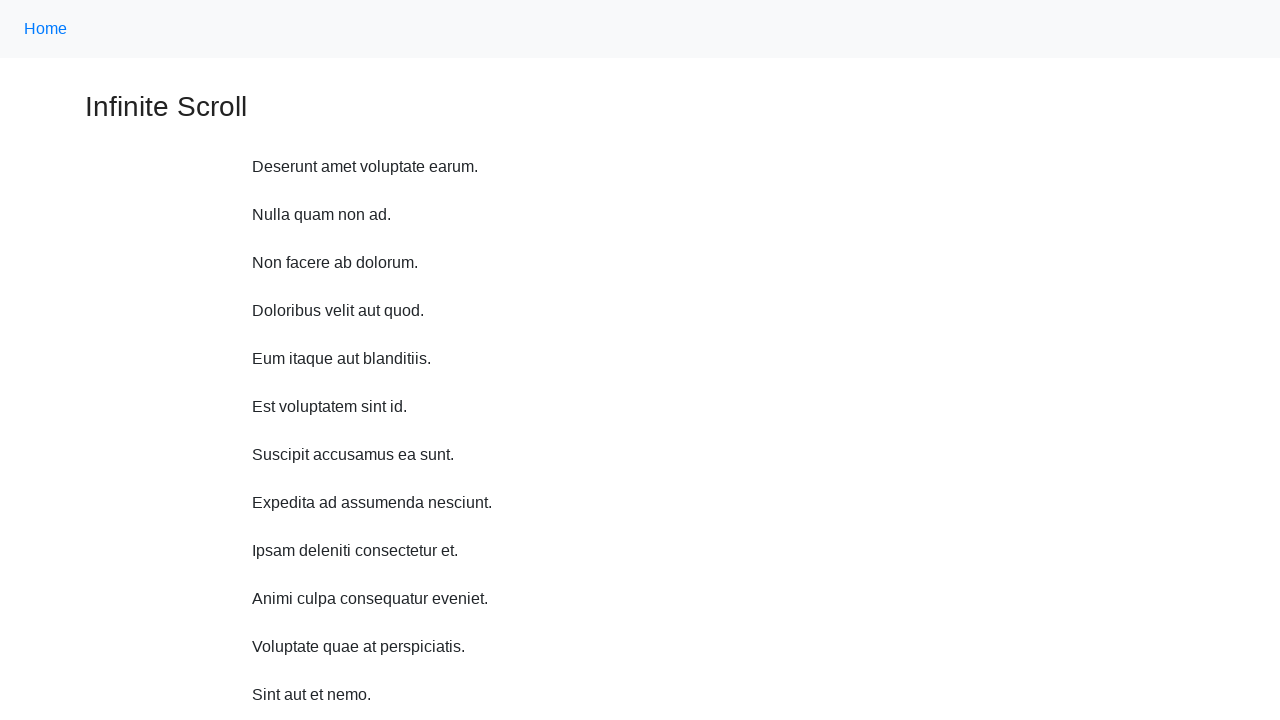

Scrolled up 750 pixels (iteration 2/10)
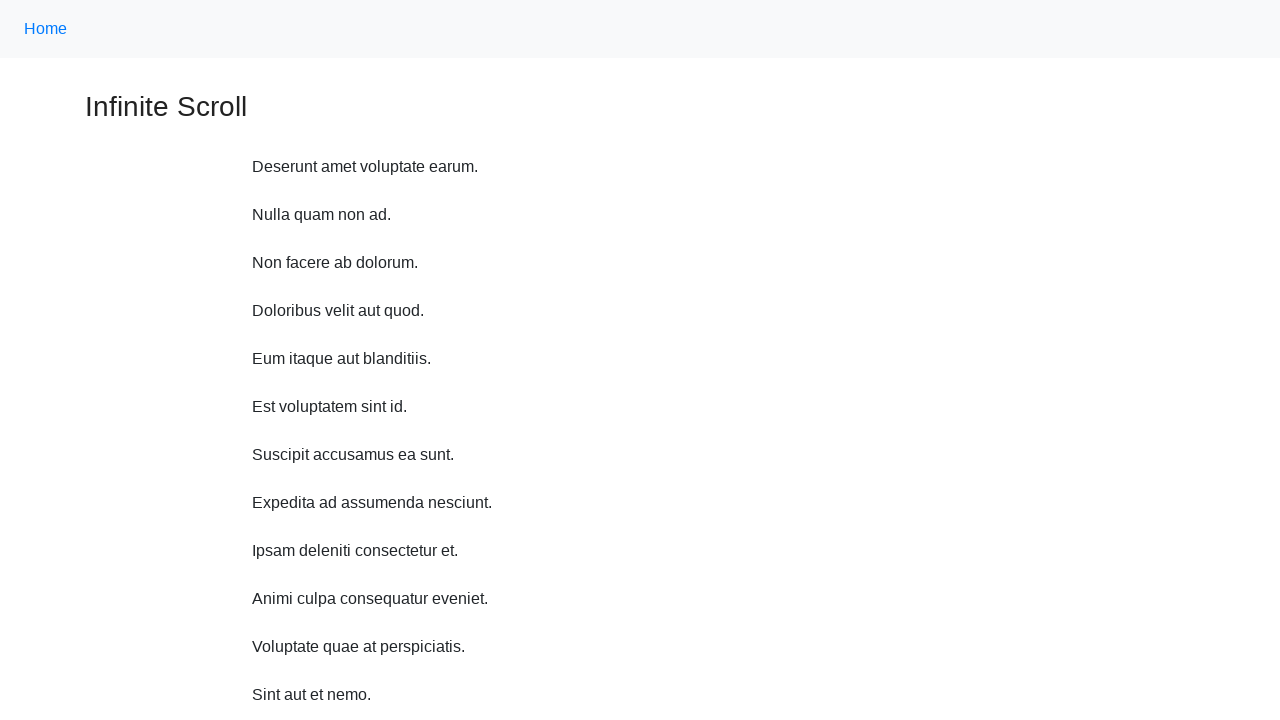

Waited 500ms after scrolling up (iteration 2/10)
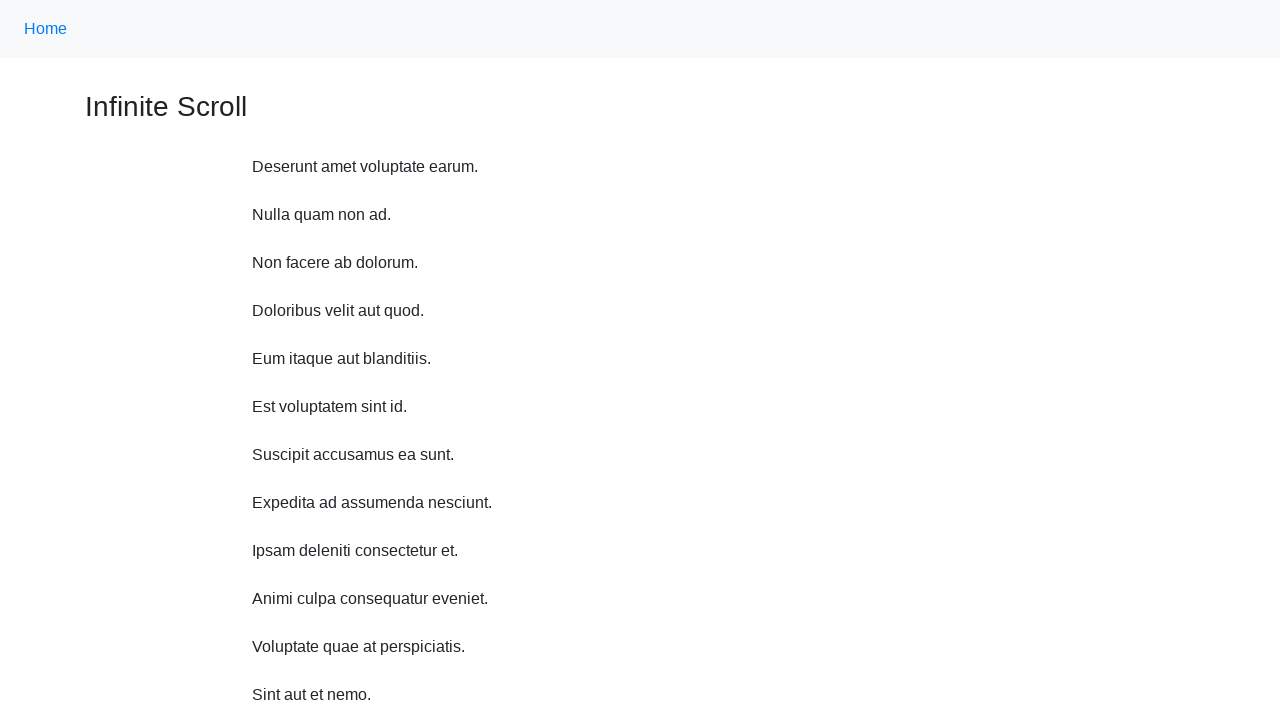

Scrolled up 750 pixels (iteration 3/10)
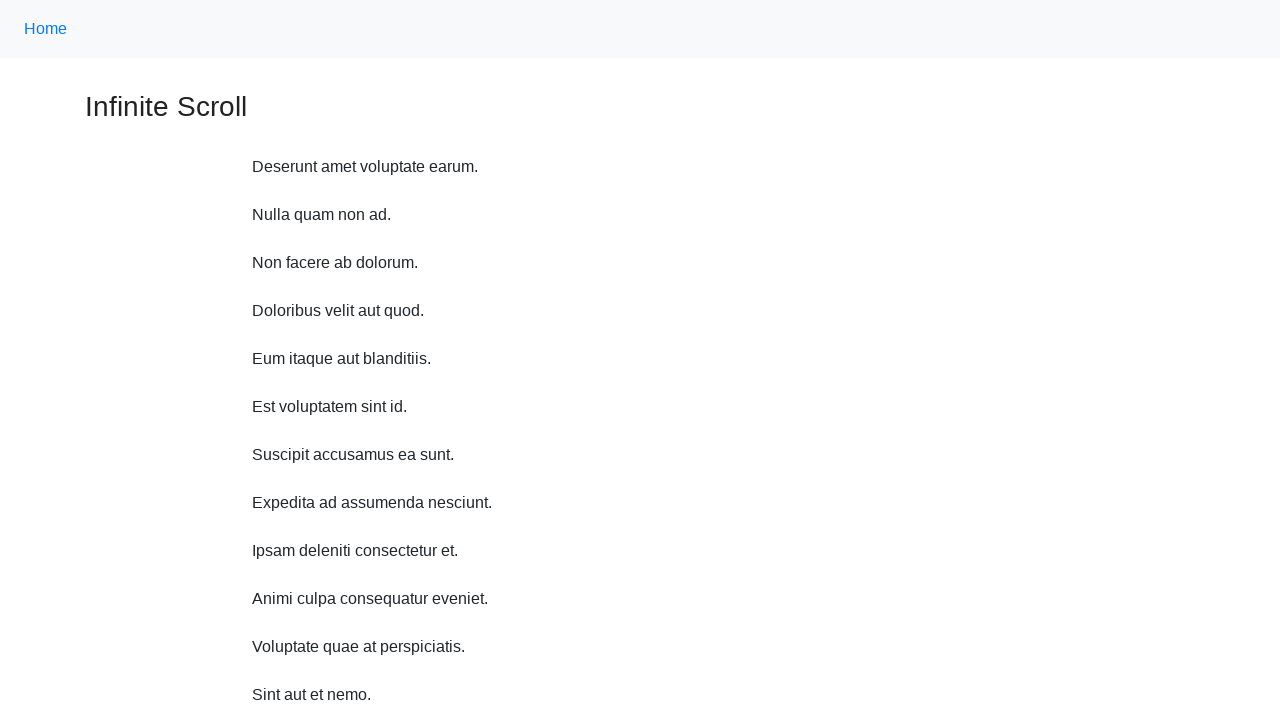

Waited 500ms after scrolling up (iteration 3/10)
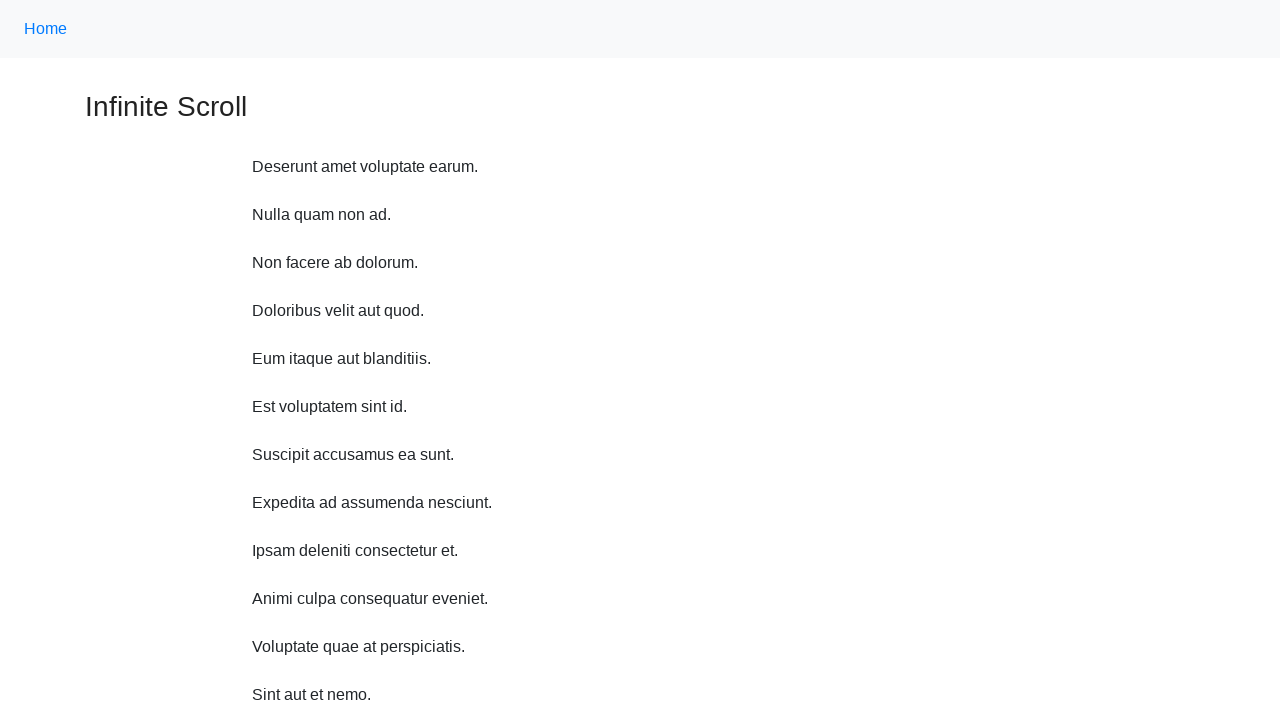

Scrolled up 750 pixels (iteration 4/10)
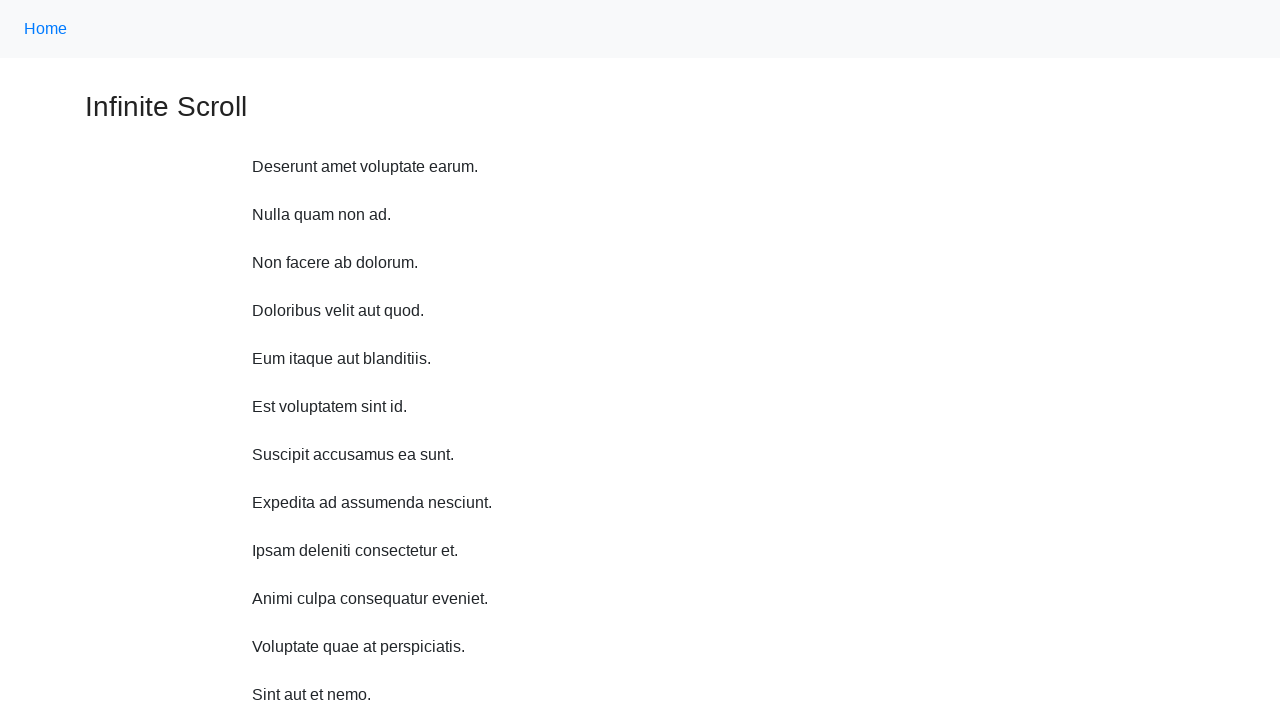

Waited 500ms after scrolling up (iteration 4/10)
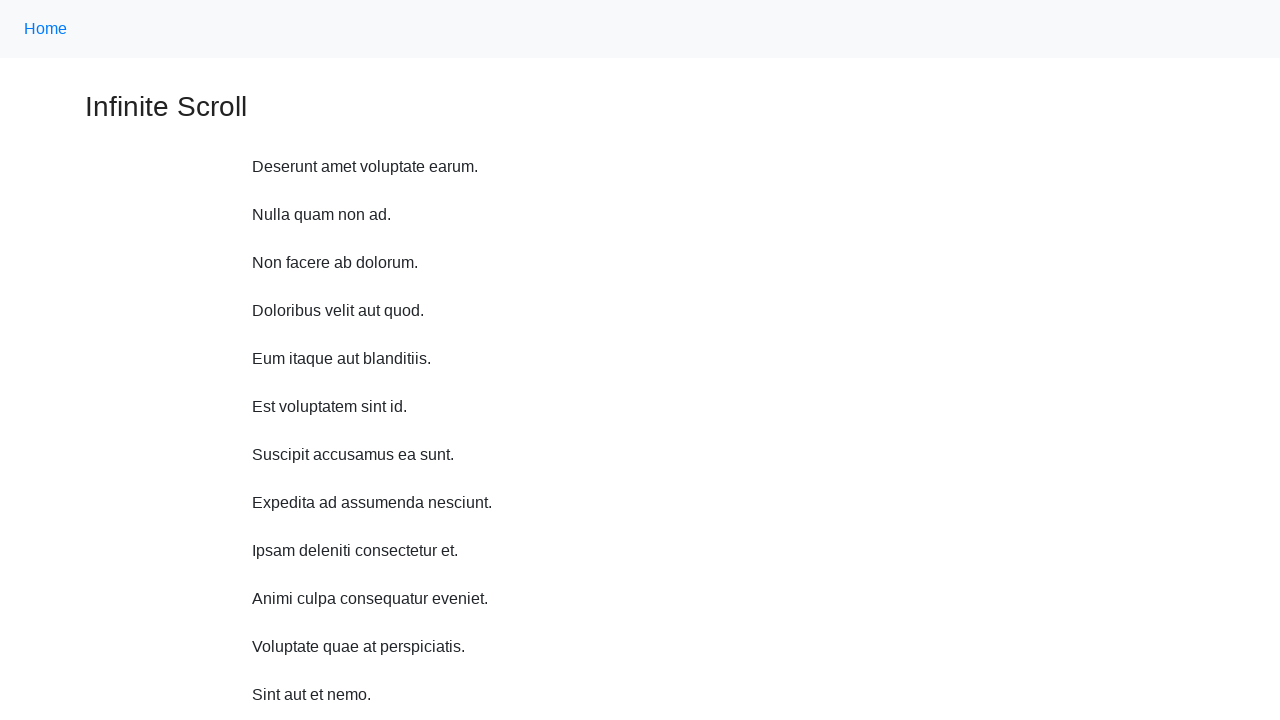

Scrolled up 750 pixels (iteration 5/10)
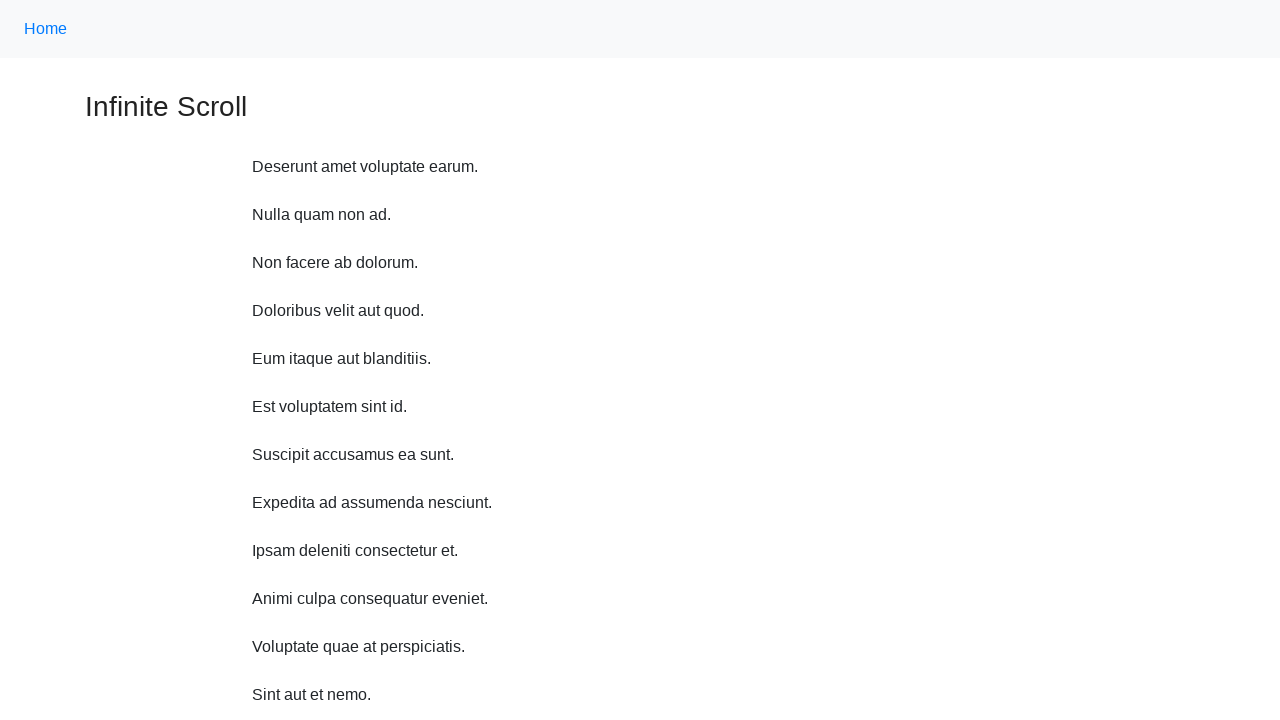

Waited 500ms after scrolling up (iteration 5/10)
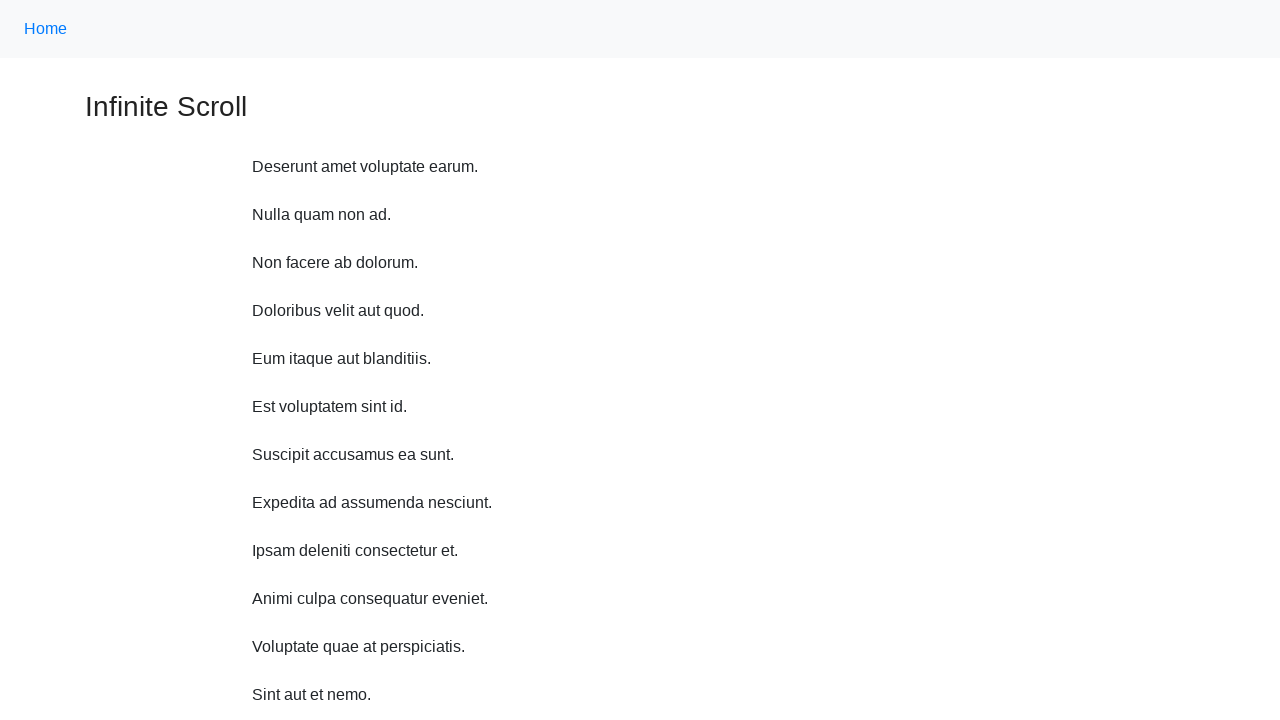

Scrolled up 750 pixels (iteration 6/10)
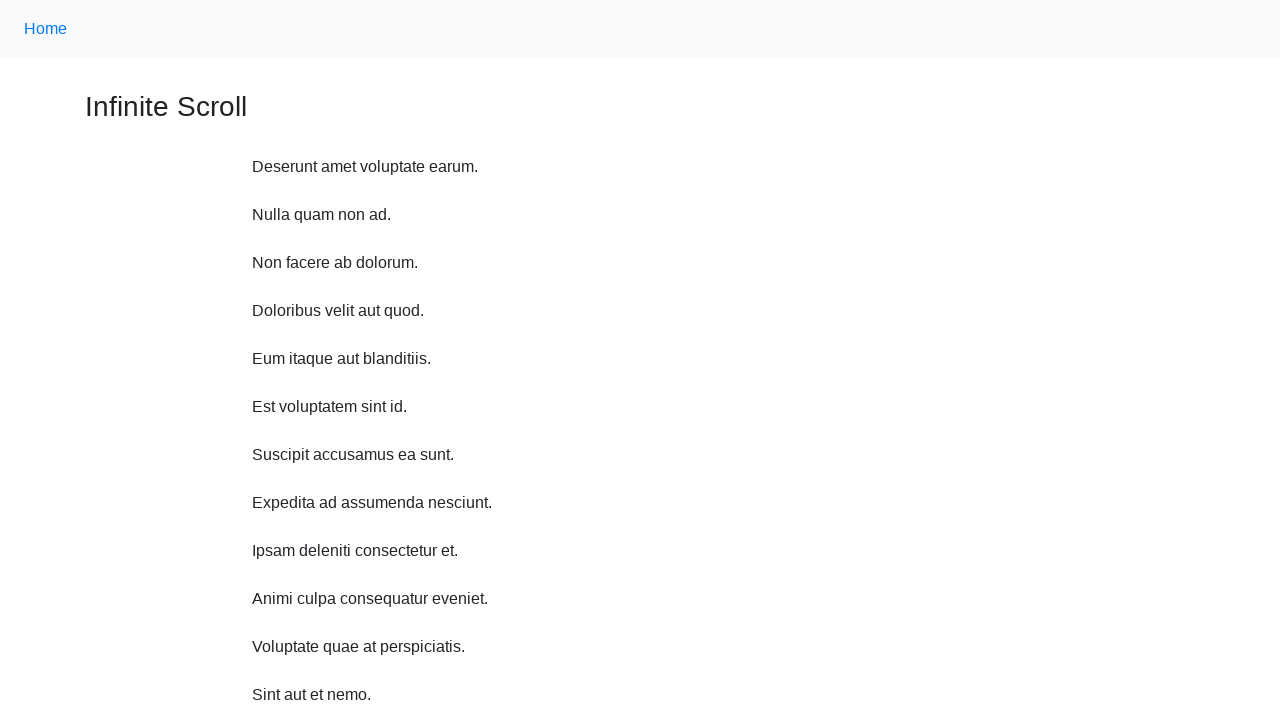

Waited 500ms after scrolling up (iteration 6/10)
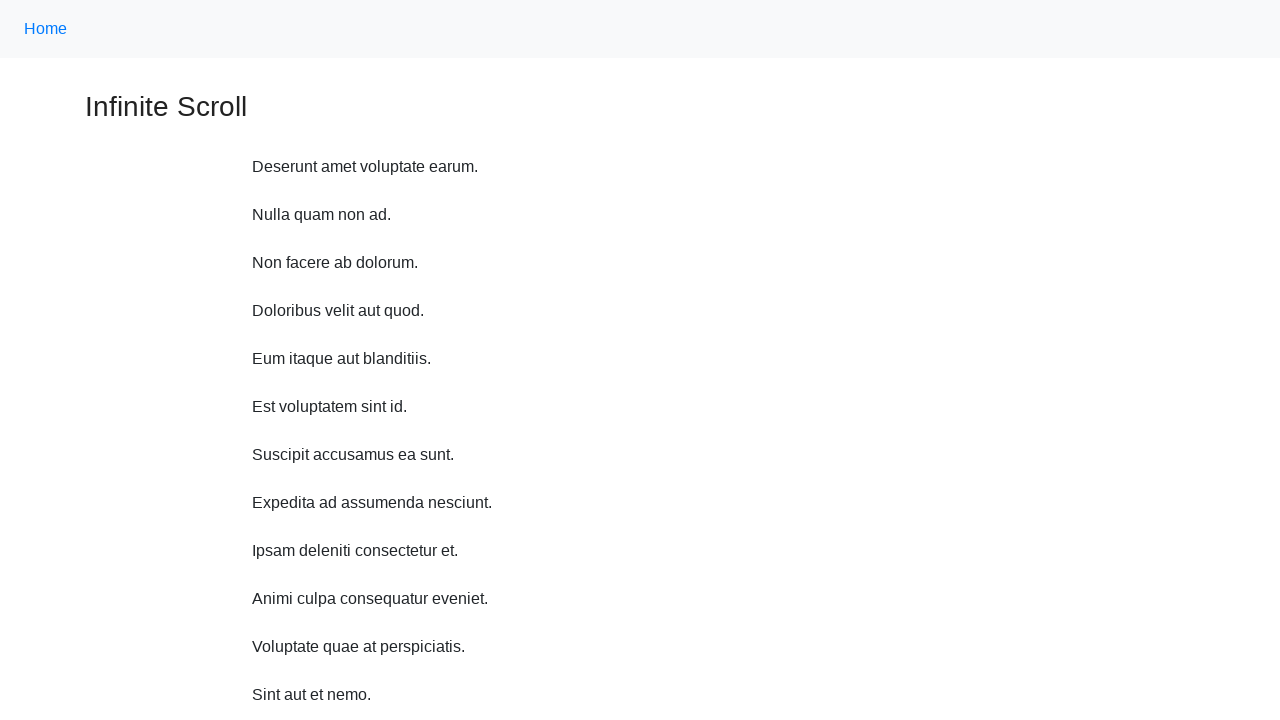

Scrolled up 750 pixels (iteration 7/10)
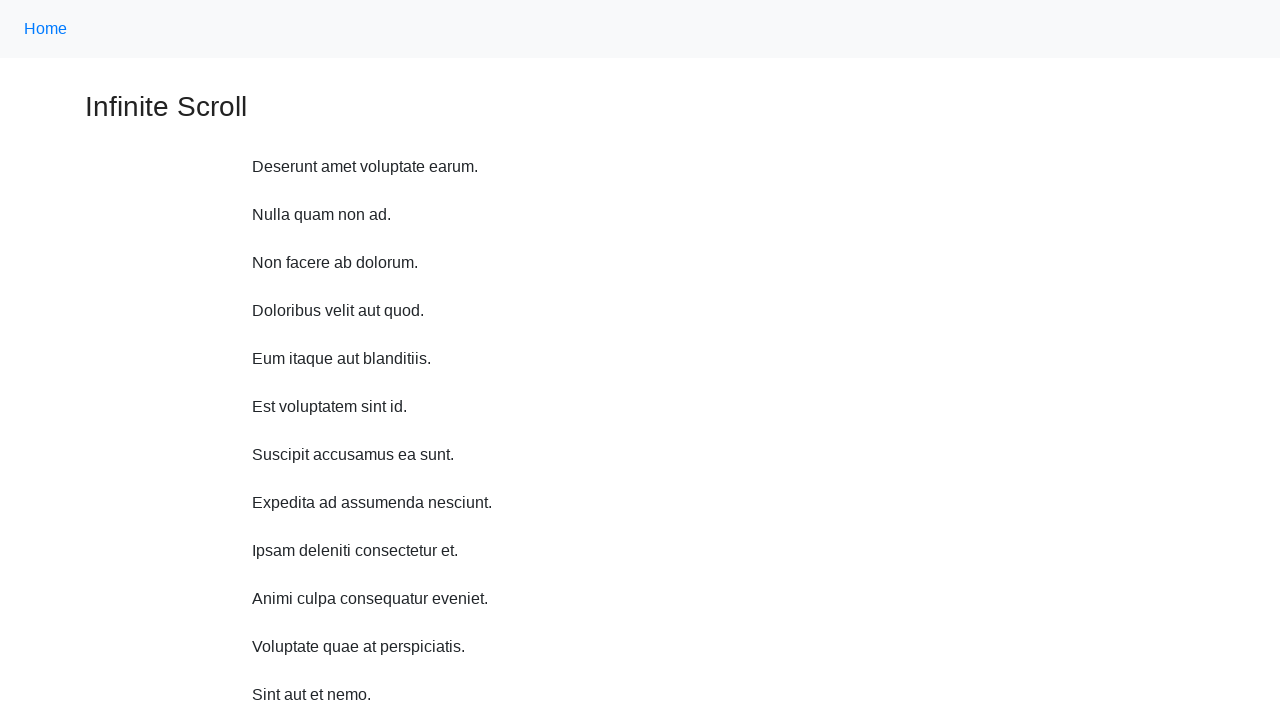

Waited 500ms after scrolling up (iteration 7/10)
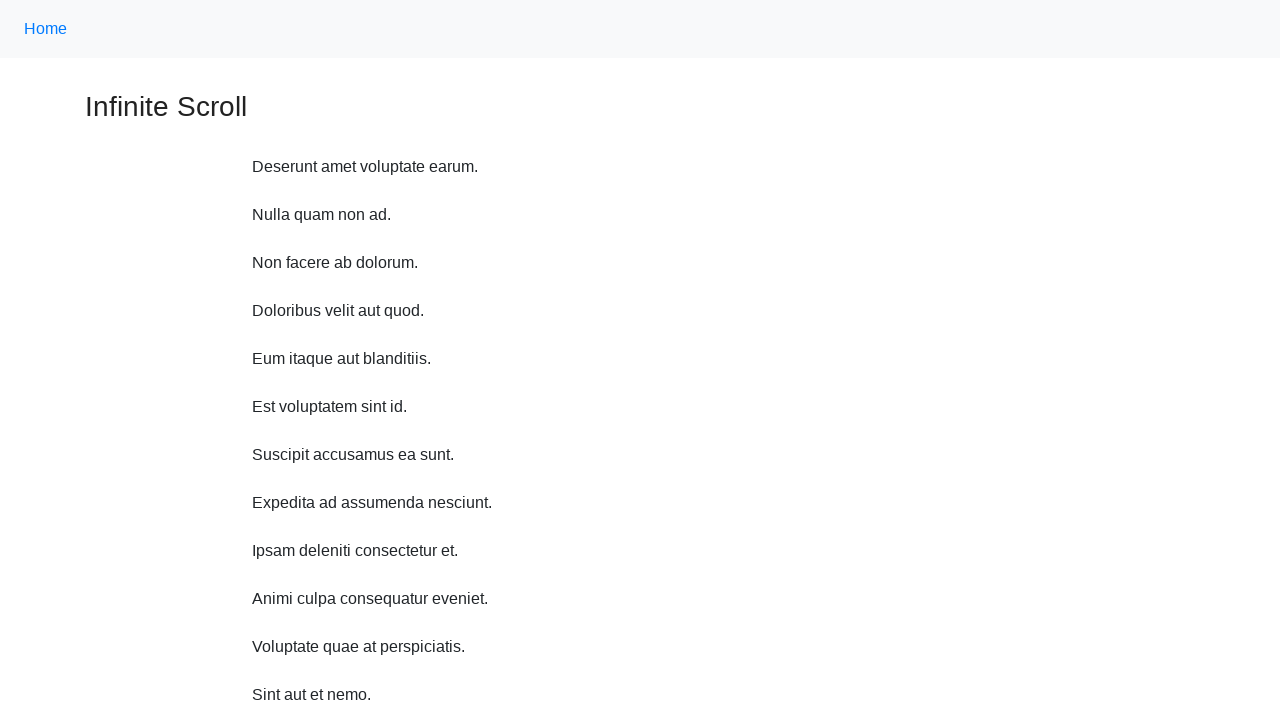

Scrolled up 750 pixels (iteration 8/10)
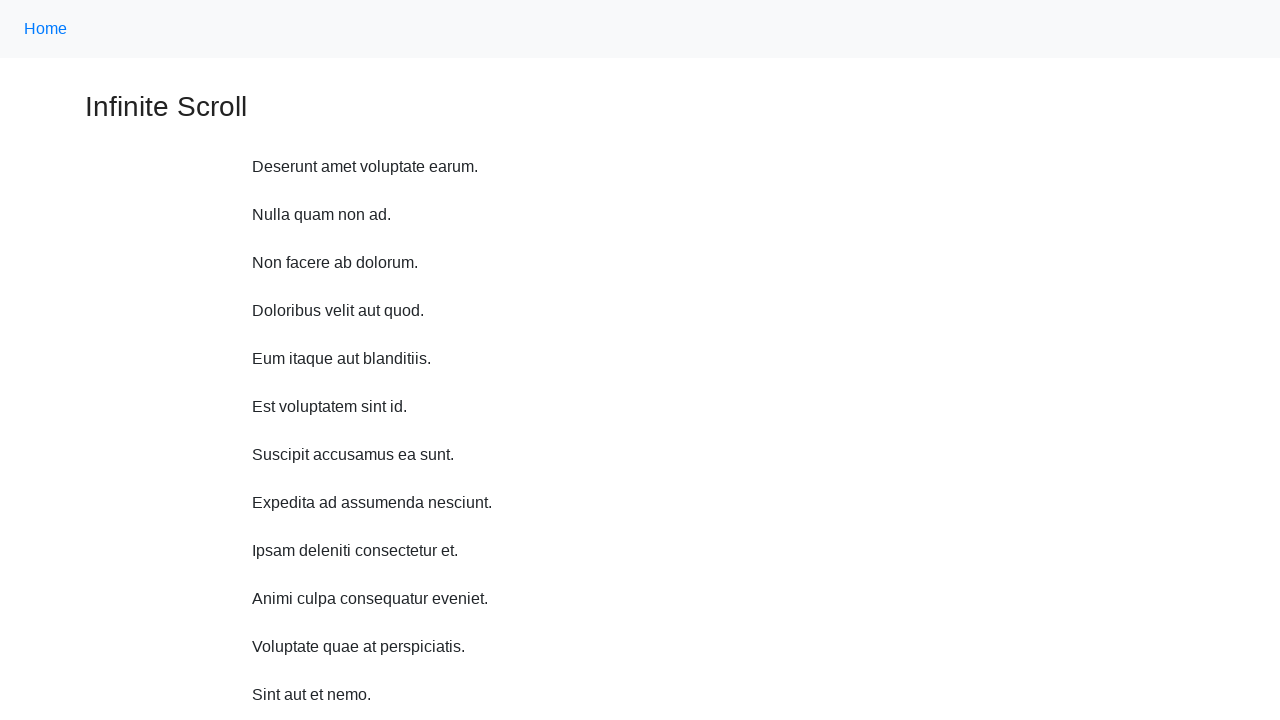

Waited 500ms after scrolling up (iteration 8/10)
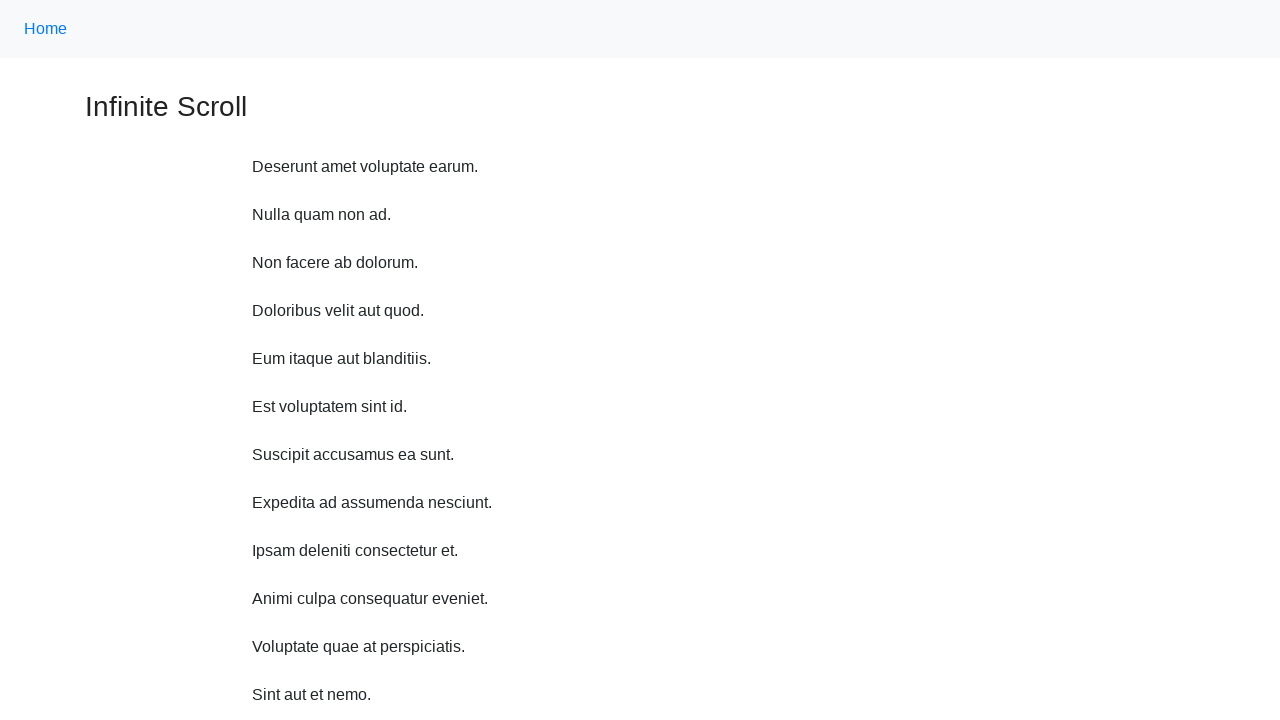

Scrolled up 750 pixels (iteration 9/10)
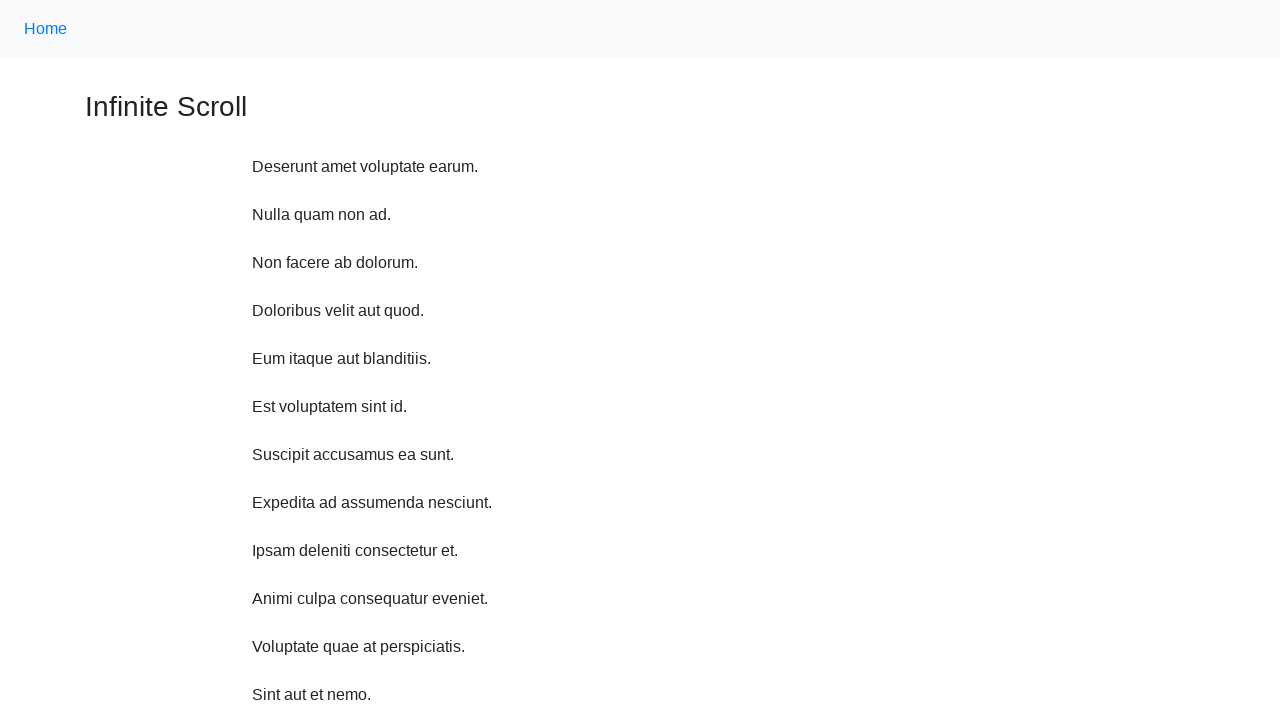

Waited 500ms after scrolling up (iteration 9/10)
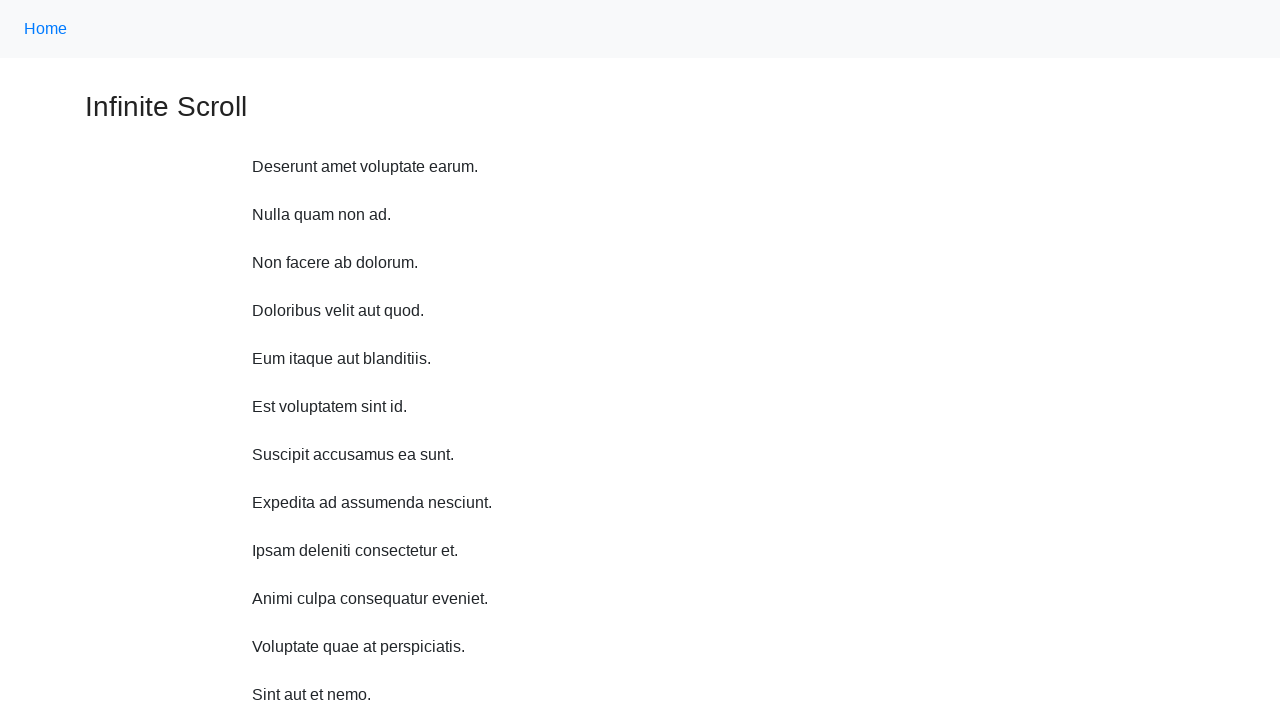

Scrolled up 750 pixels (iteration 10/10)
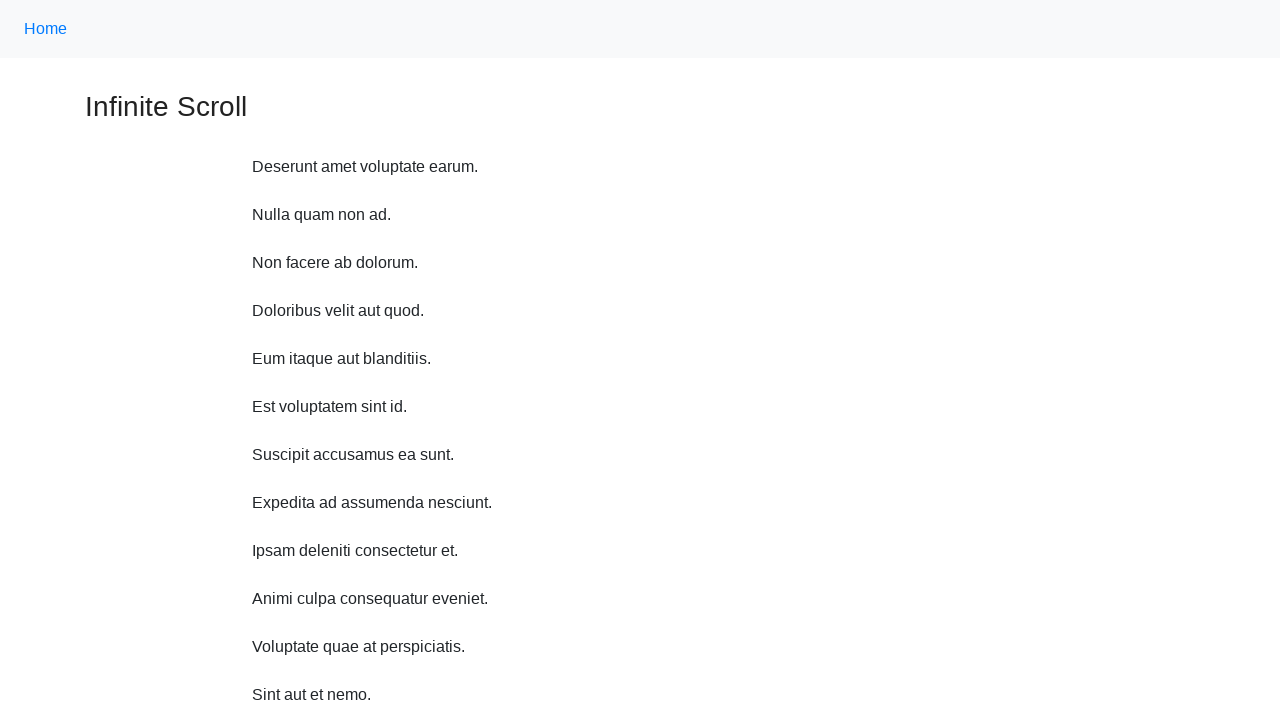

Waited 500ms after scrolling up (iteration 10/10)
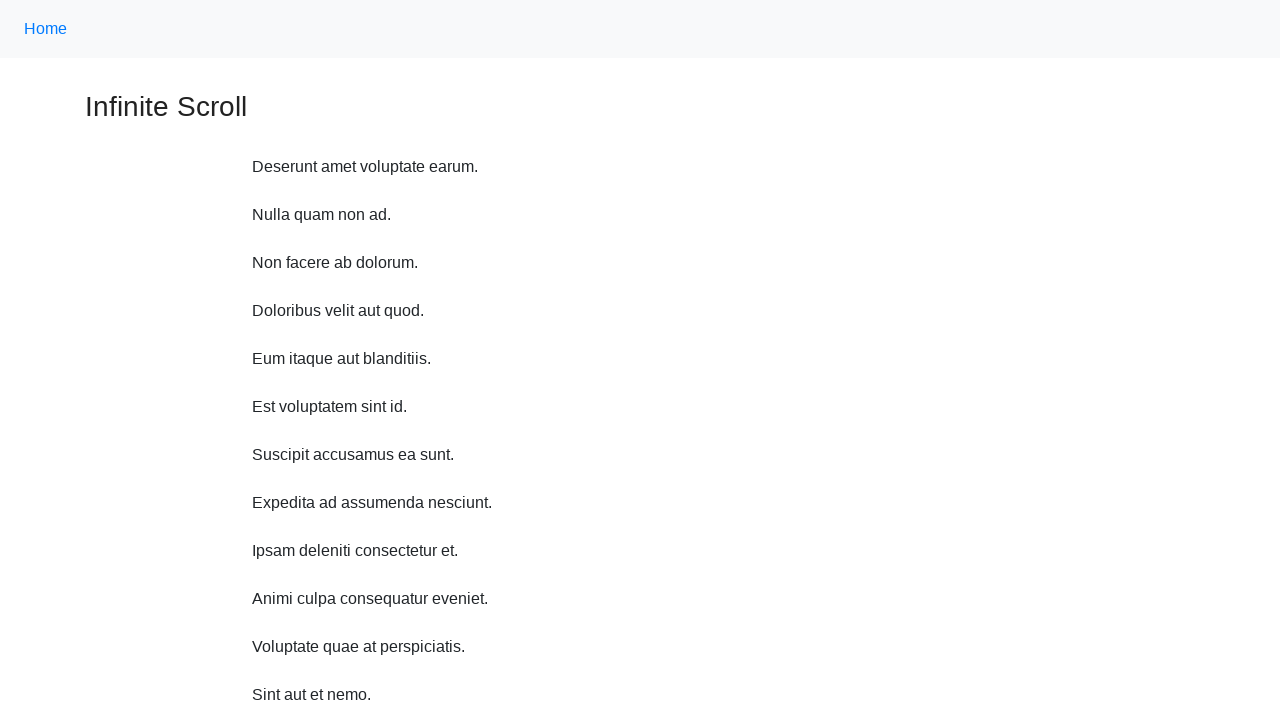

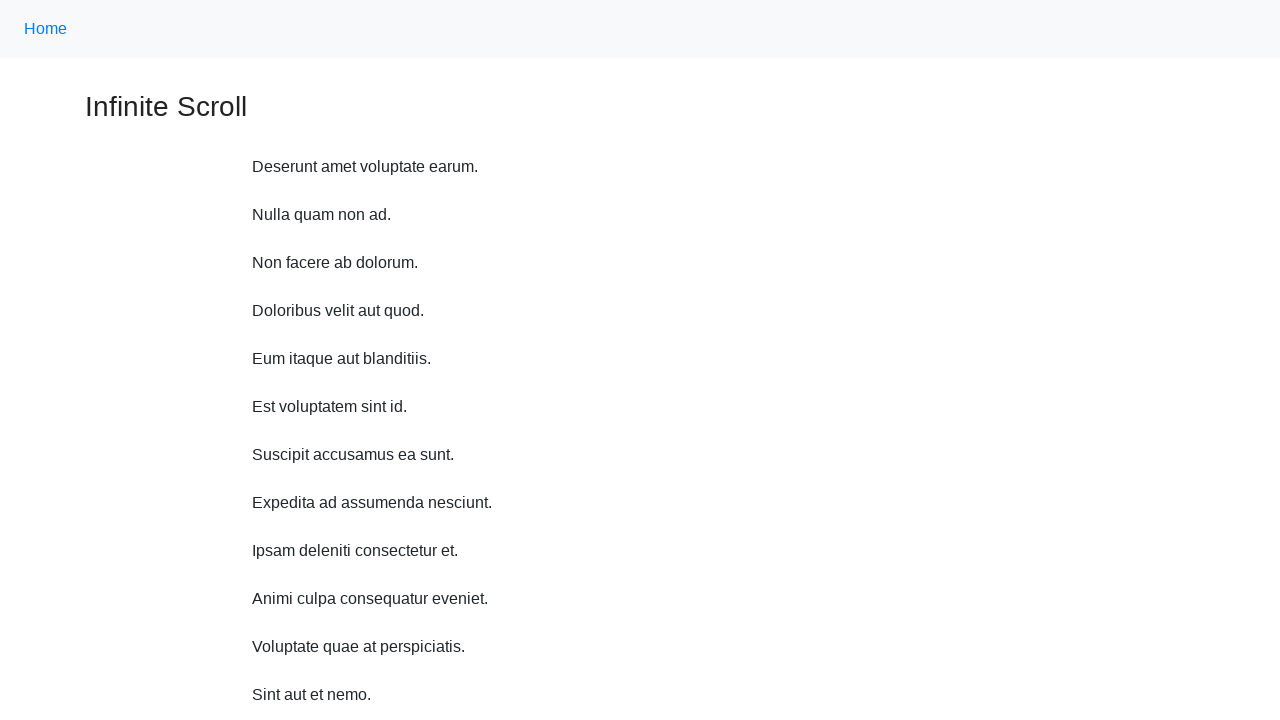